Tests interaction with a dynamic paginated table by navigating through pages and clicking checkboxes for each product row

Starting URL: https://testautomationpractice.blogspot.com/

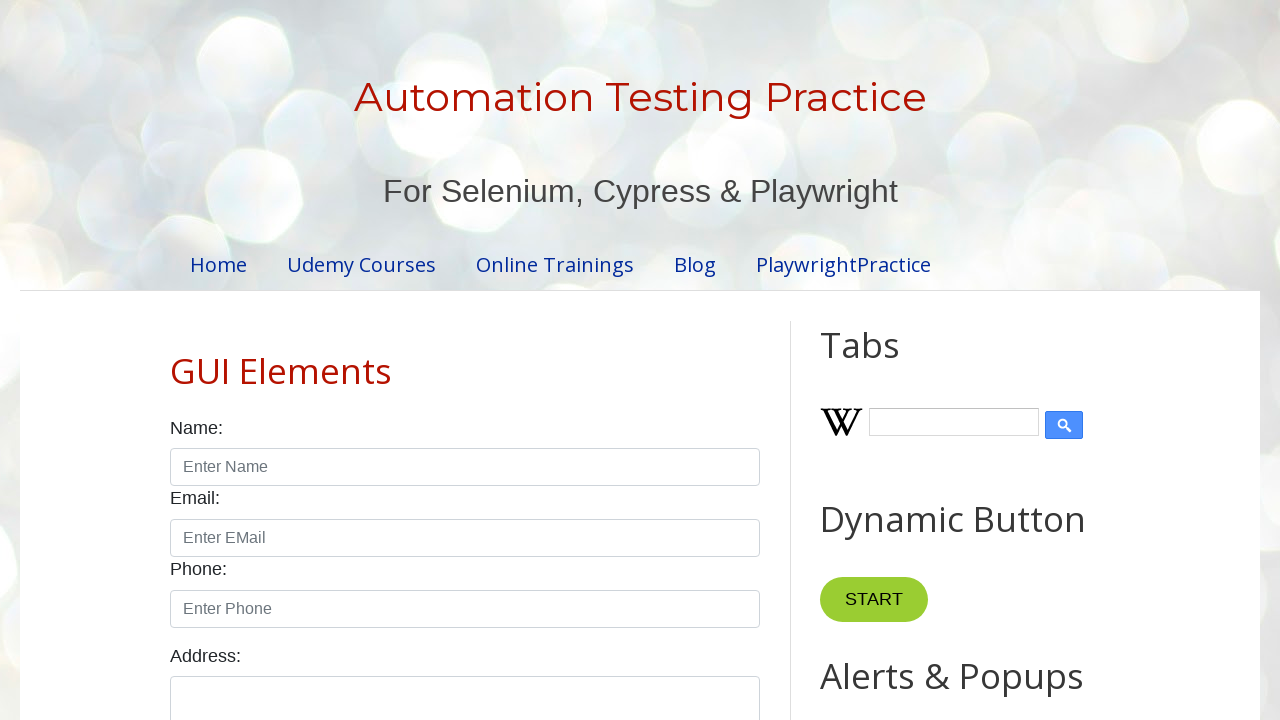

Retrieved row count (5 rows) for page 1
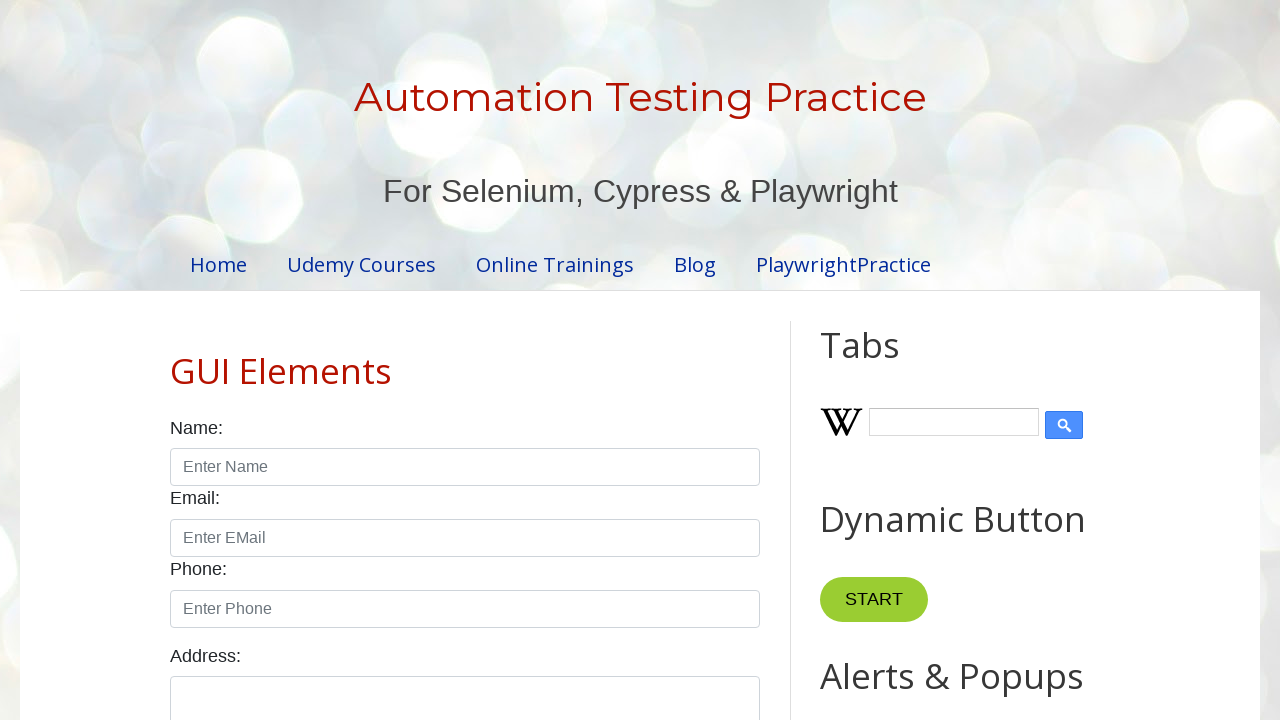

Clicked checkbox for row 1 on page 1 at (651, 361) on //table[@id='productTable']//tr[1]//td[4]//*[@type='checkbox']
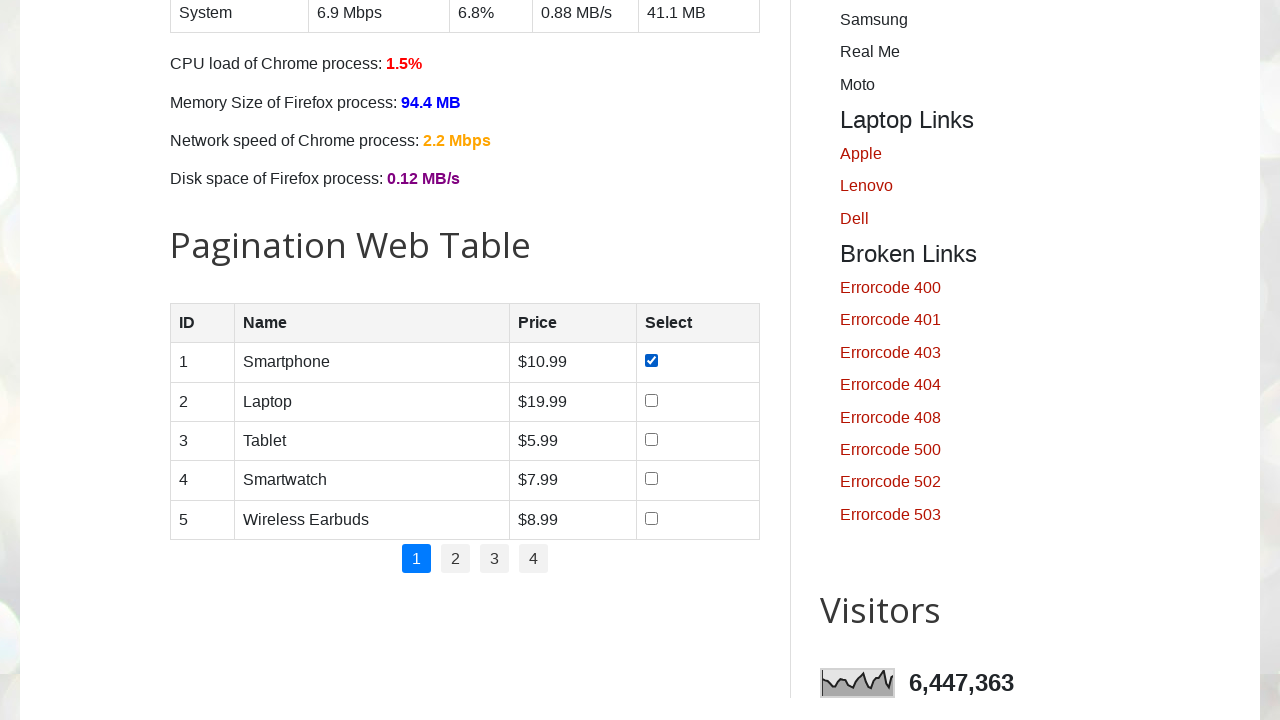

Waited for checkbox state to update for row 1 on page 1
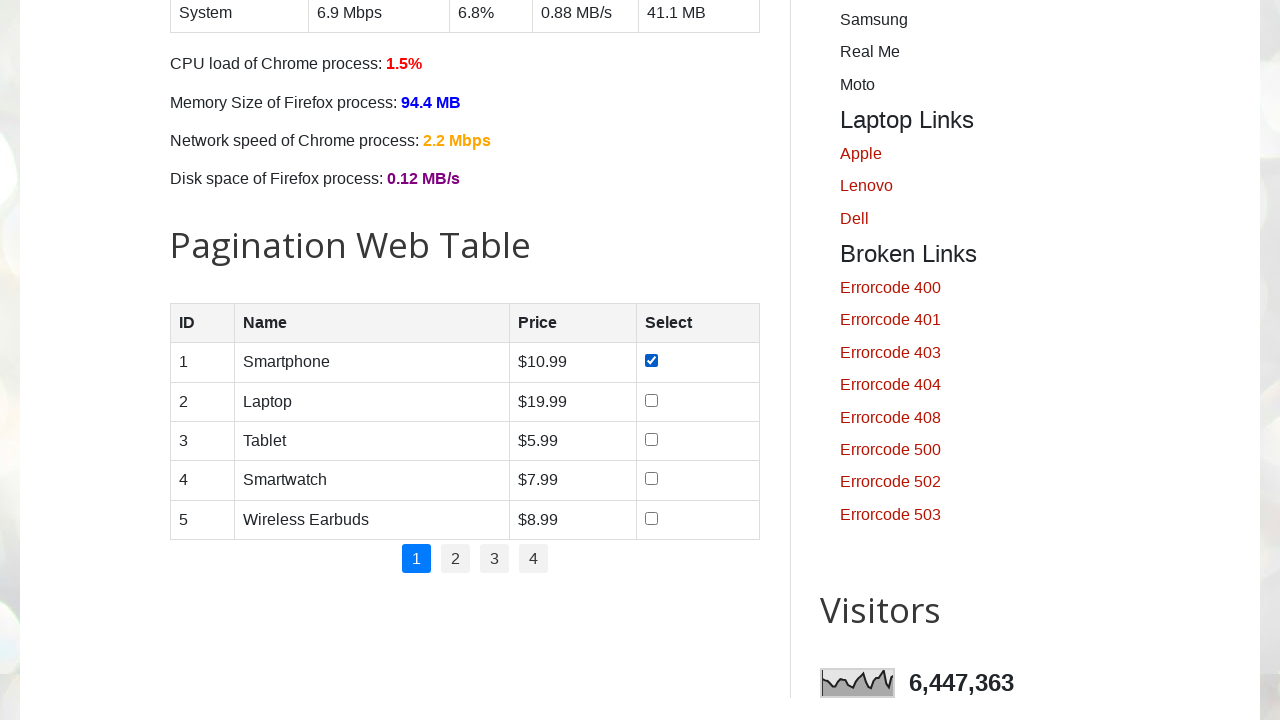

Clicked checkbox for row 2 on page 1 at (651, 400) on //table[@id='productTable']//tr[2]//td[4]//*[@type='checkbox']
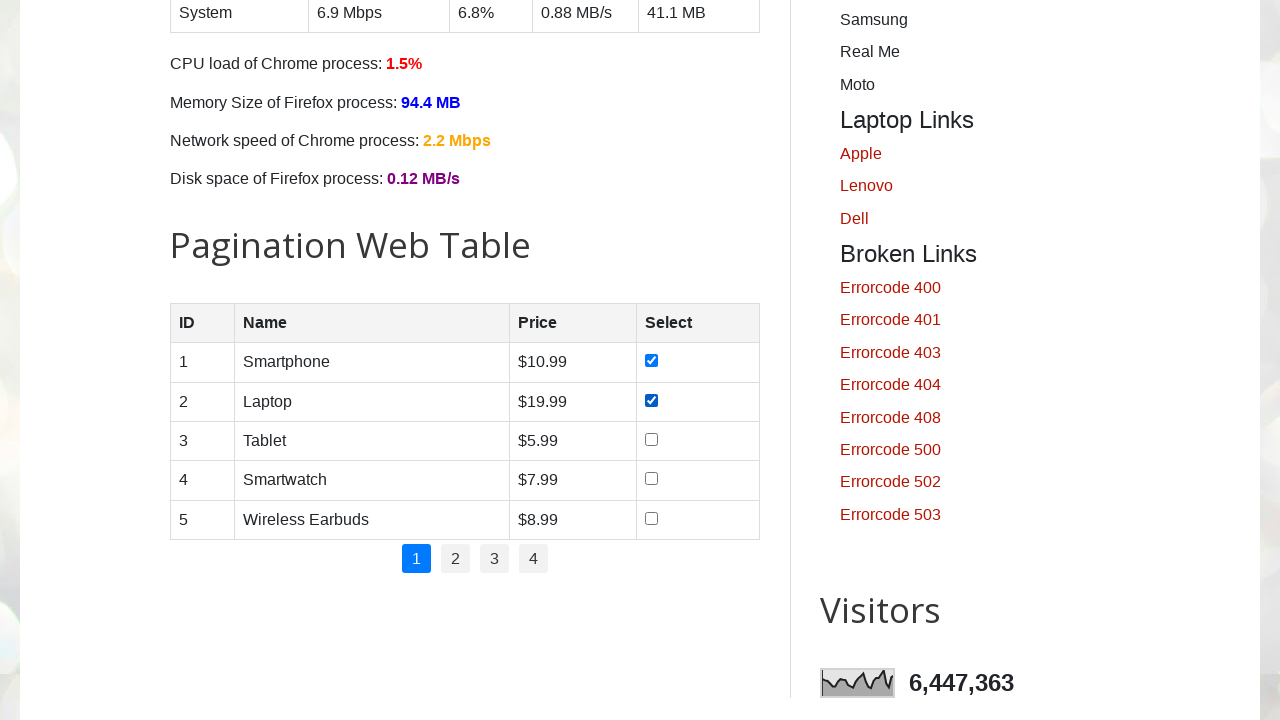

Waited for checkbox state to update for row 2 on page 1
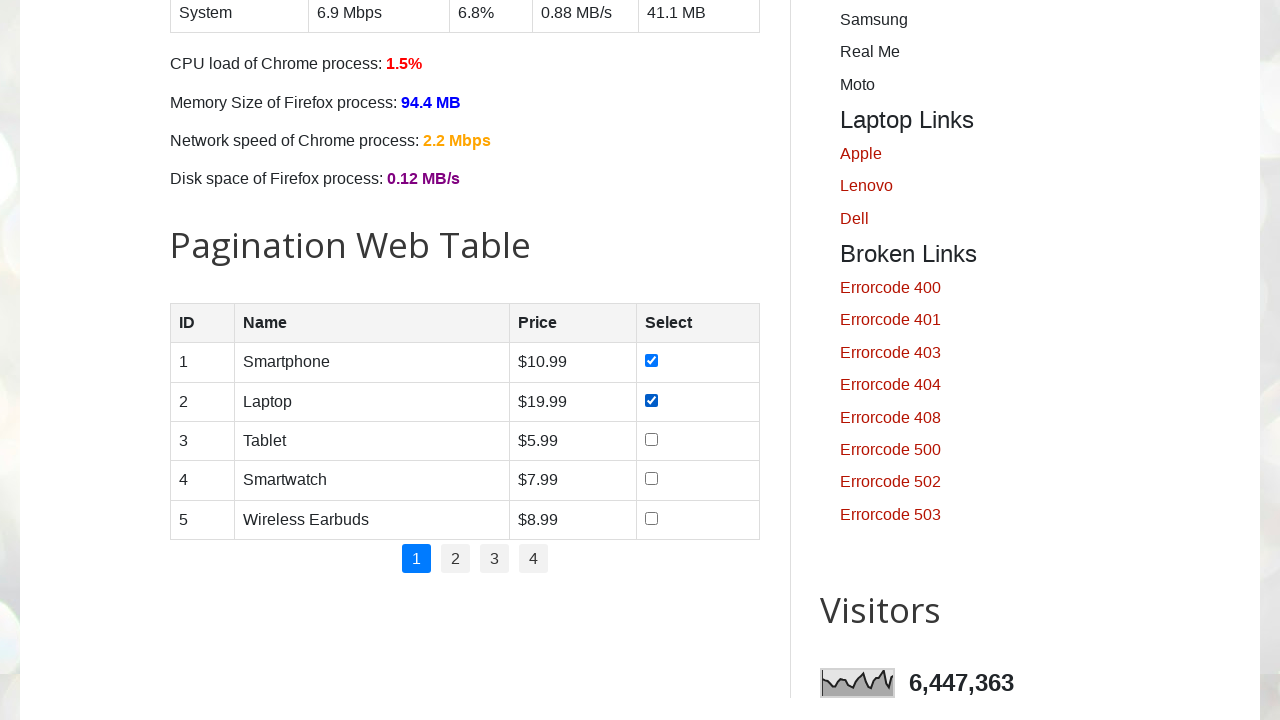

Clicked checkbox for row 3 on page 1 at (651, 439) on //table[@id='productTable']//tr[3]//td[4]//*[@type='checkbox']
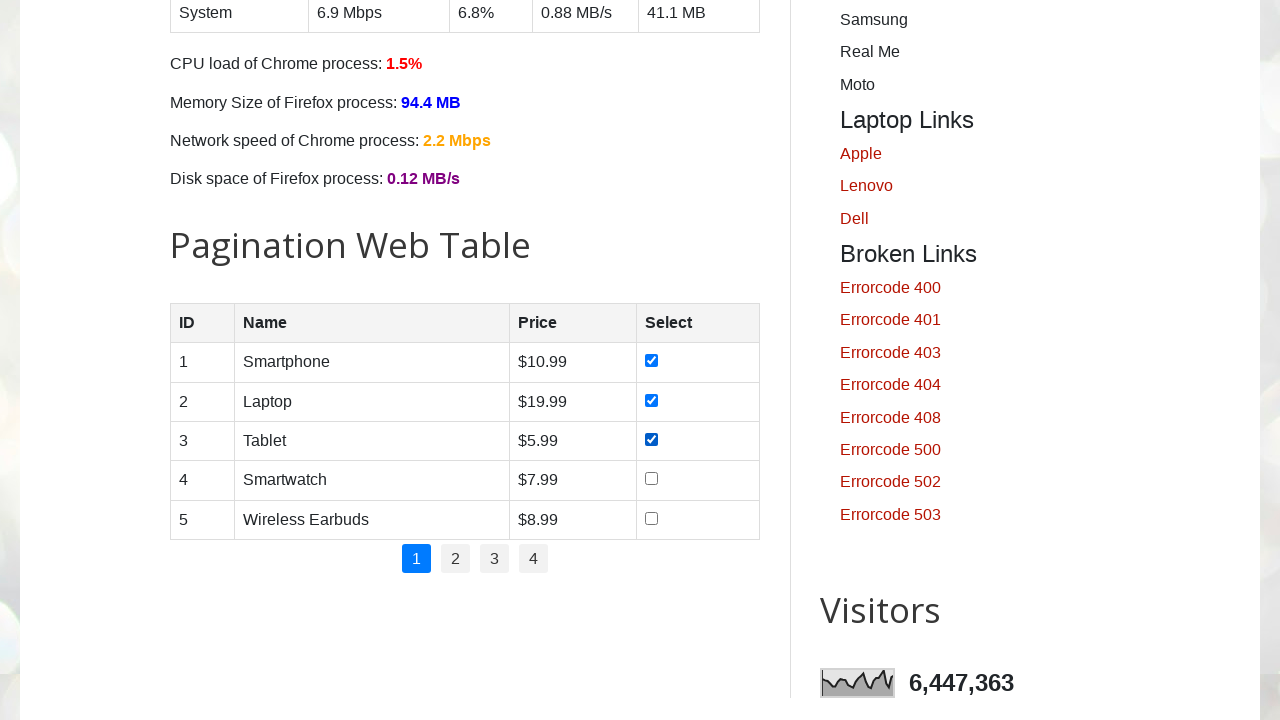

Waited for checkbox state to update for row 3 on page 1
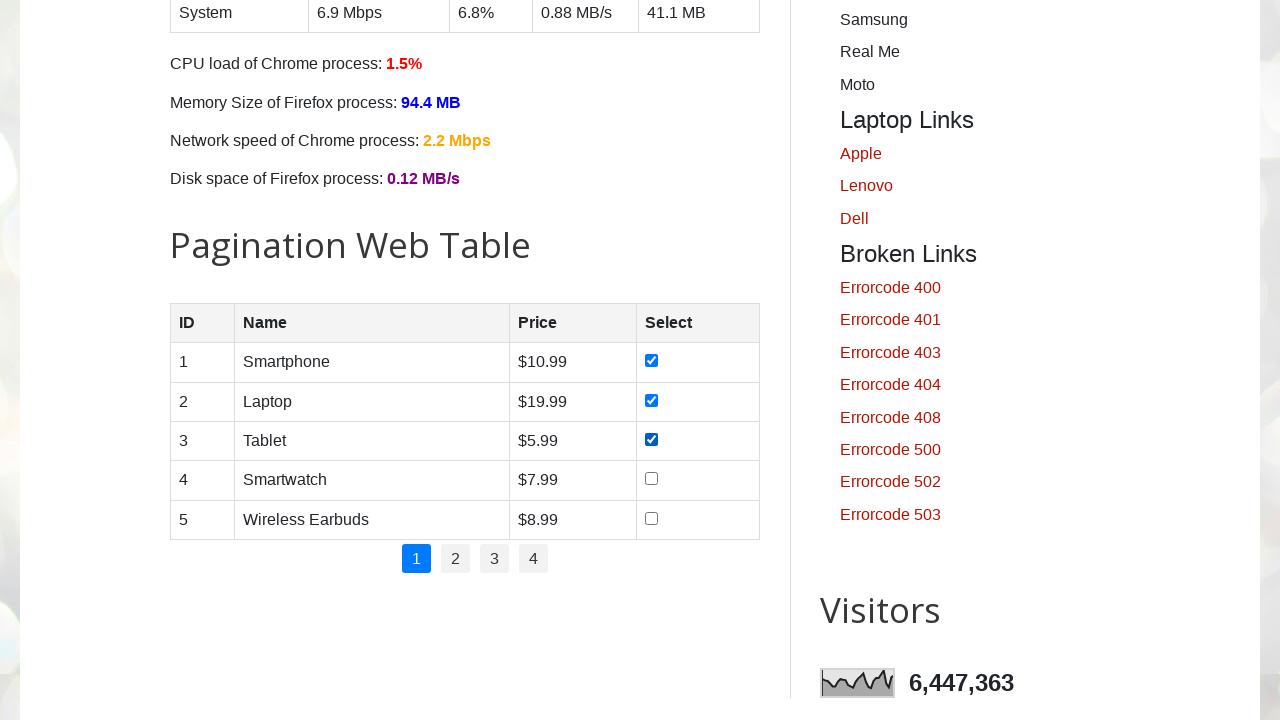

Clicked checkbox for row 4 on page 1 at (651, 479) on //table[@id='productTable']//tr[4]//td[4]//*[@type='checkbox']
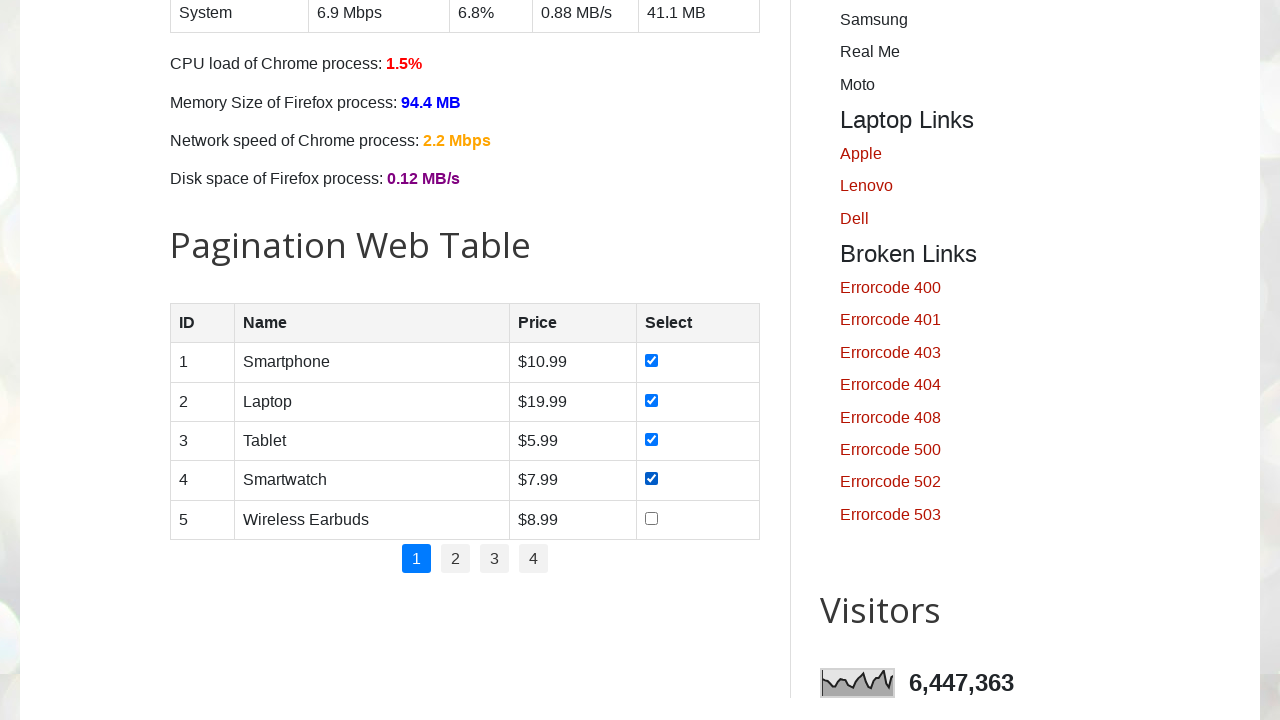

Waited for checkbox state to update for row 4 on page 1
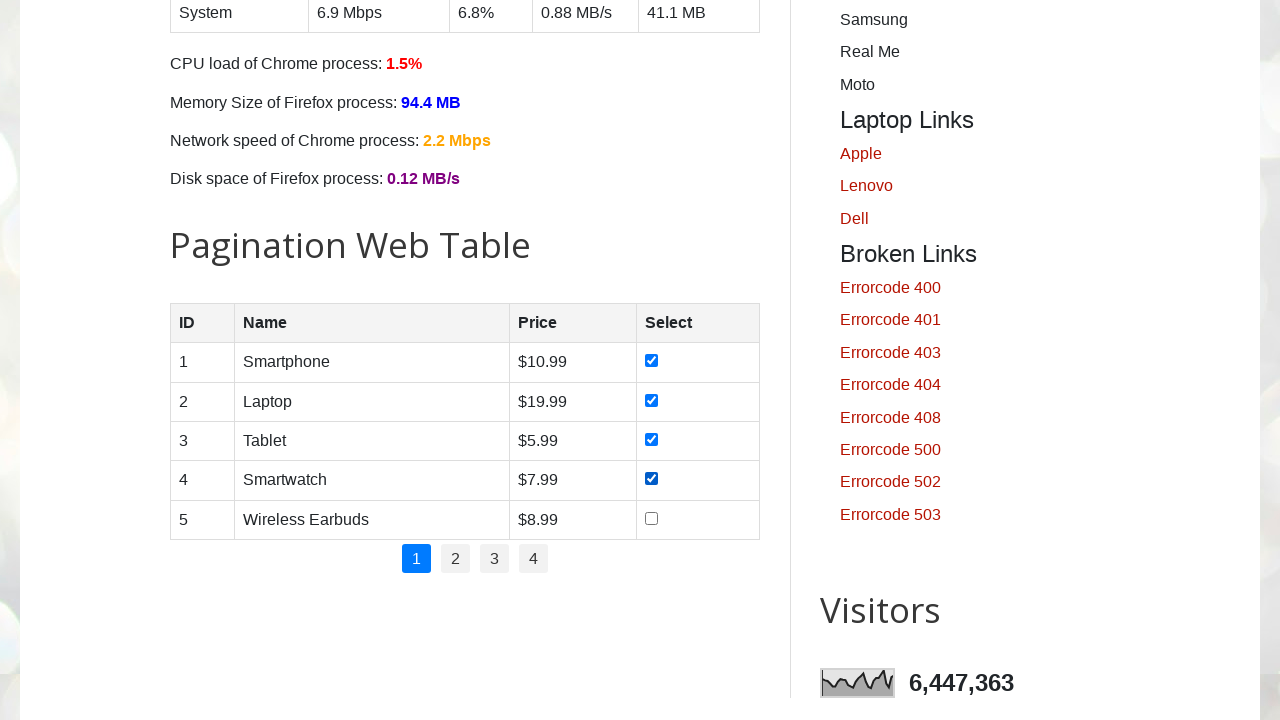

Clicked checkbox for row 5 on page 1 at (651, 518) on //table[@id='productTable']//tr[5]//td[4]//*[@type='checkbox']
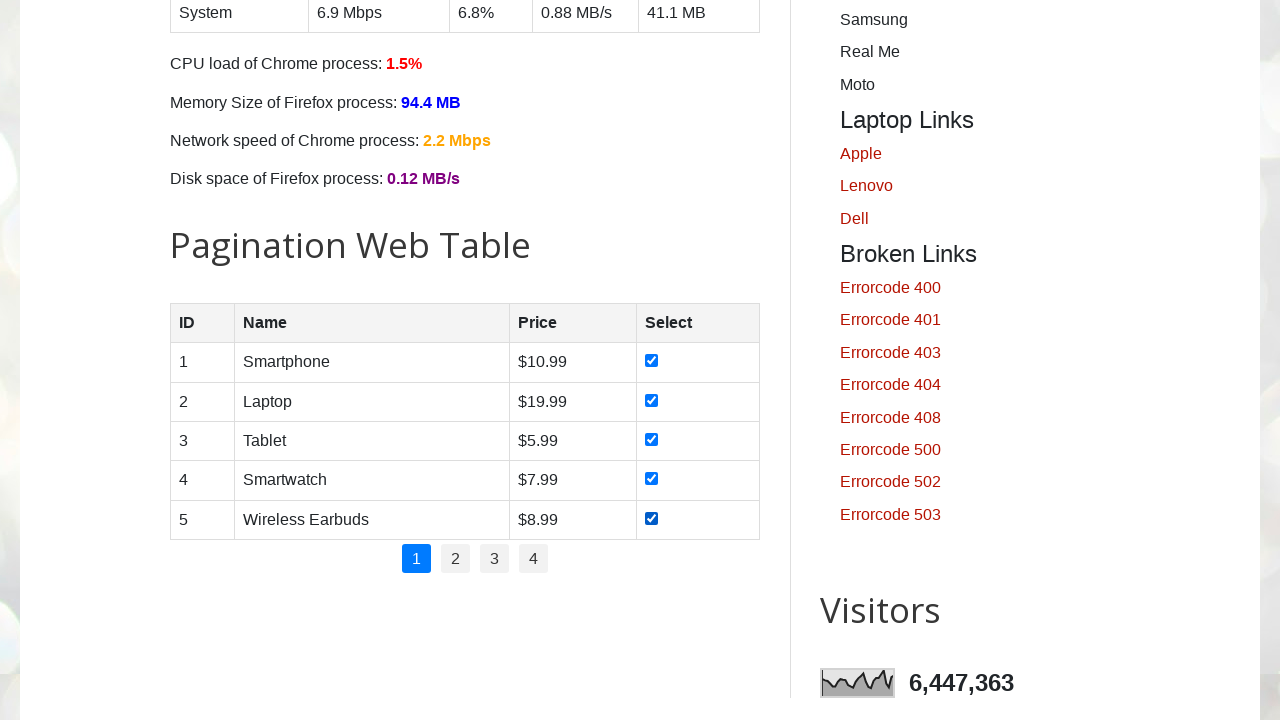

Waited for checkbox state to update for row 5 on page 1
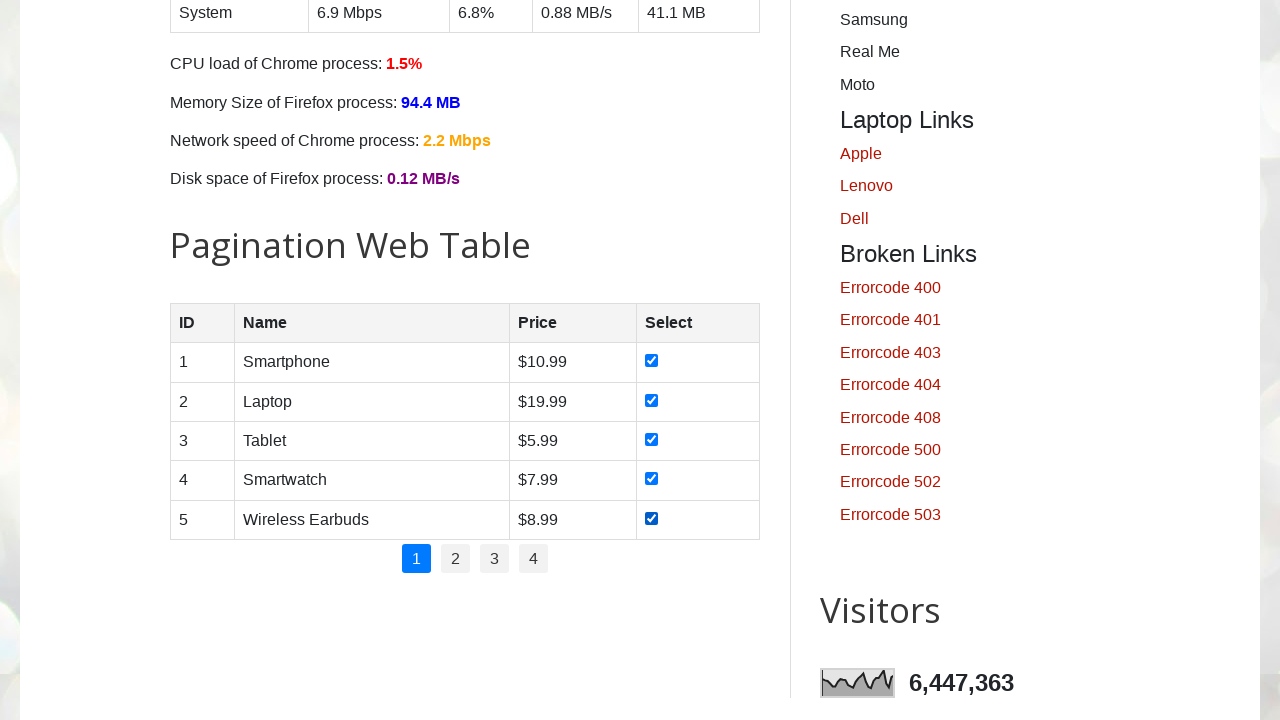

Clicked pagination link for page 2 at (456, 559) on //ul[@id='pagination']//li[2]
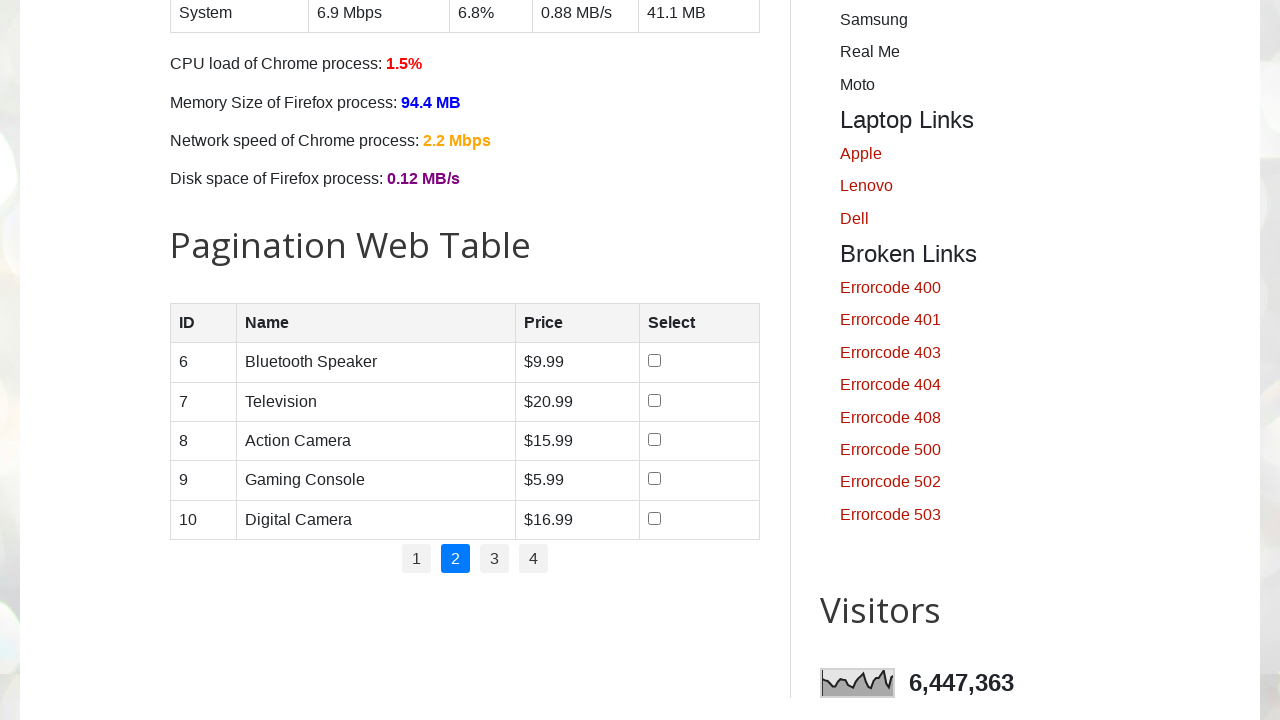

Waited for table to update on page 2
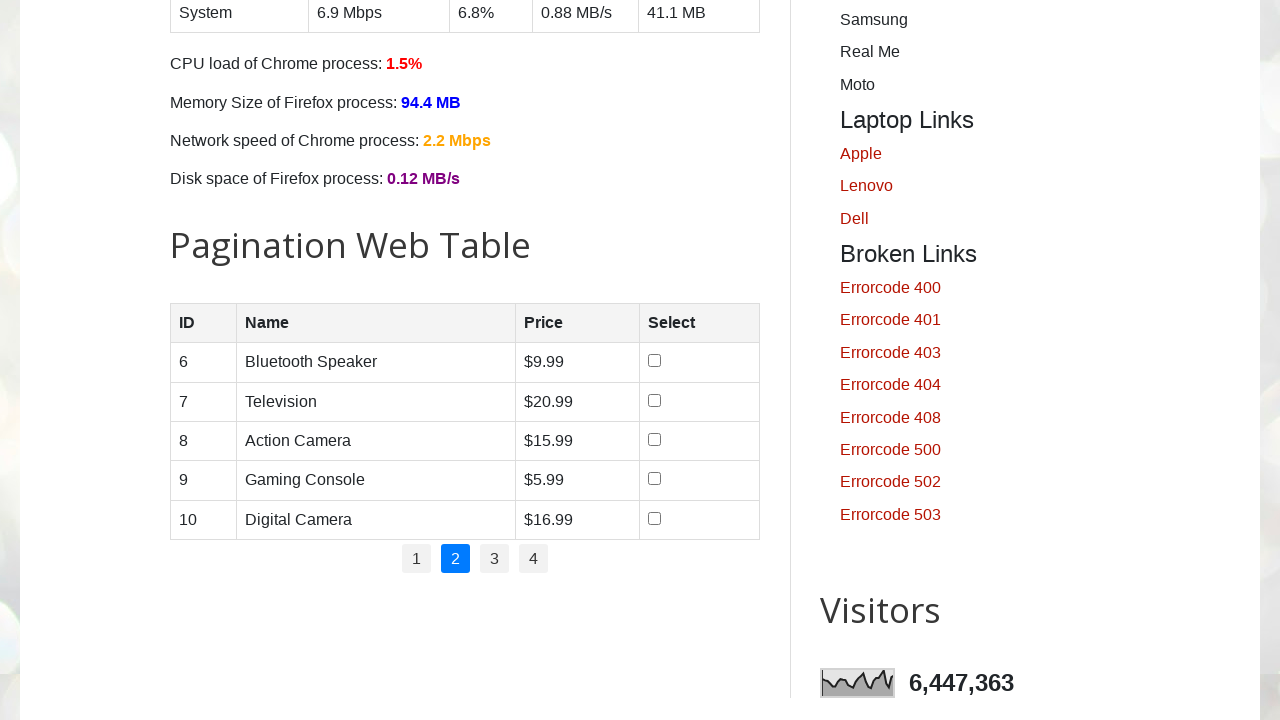

Retrieved row count (5 rows) for page 2
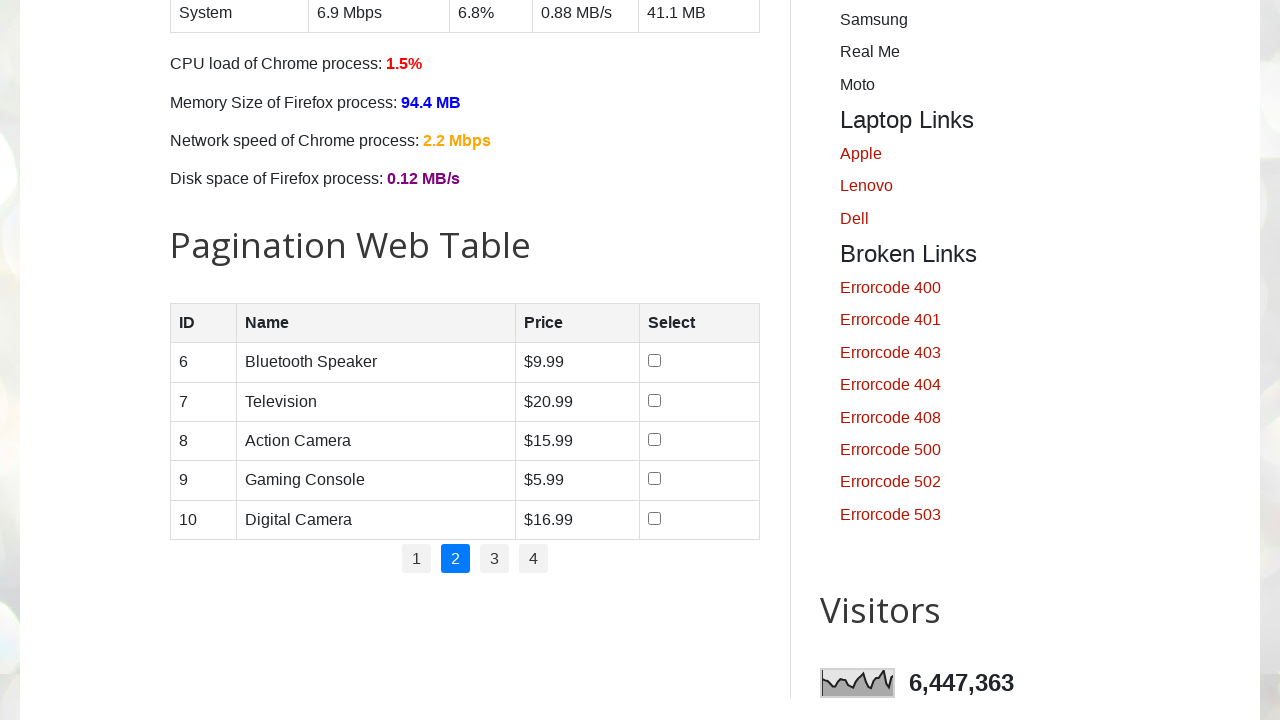

Clicked checkbox for row 1 on page 2 at (654, 361) on //table[@id='productTable']//tr[1]//td[4]//*[@type='checkbox']
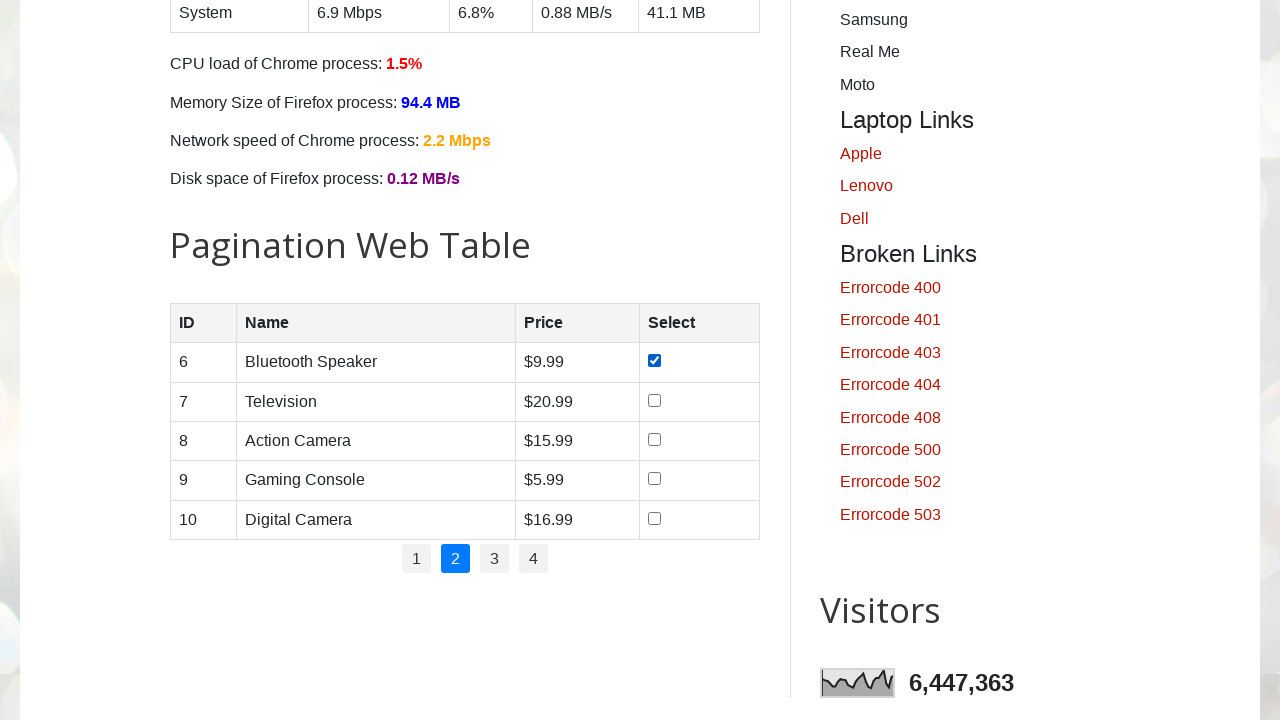

Waited for checkbox state to update for row 1 on page 2
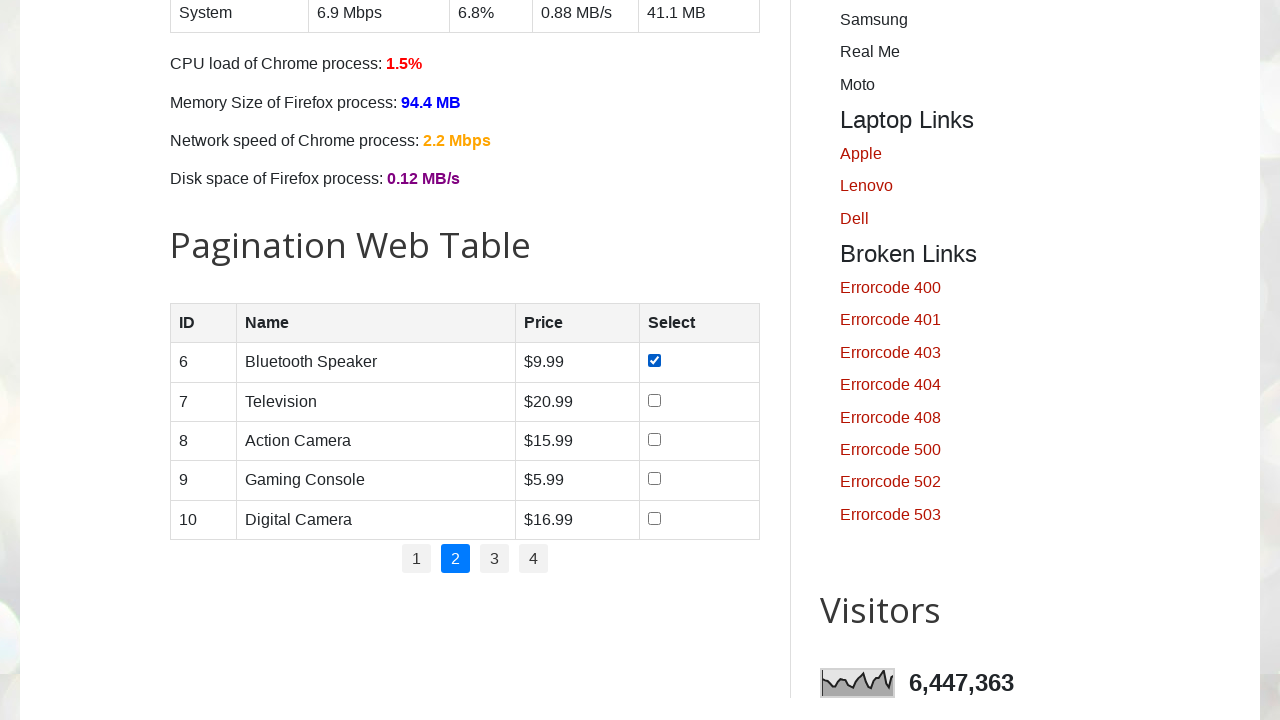

Clicked checkbox for row 2 on page 2 at (654, 400) on //table[@id='productTable']//tr[2]//td[4]//*[@type='checkbox']
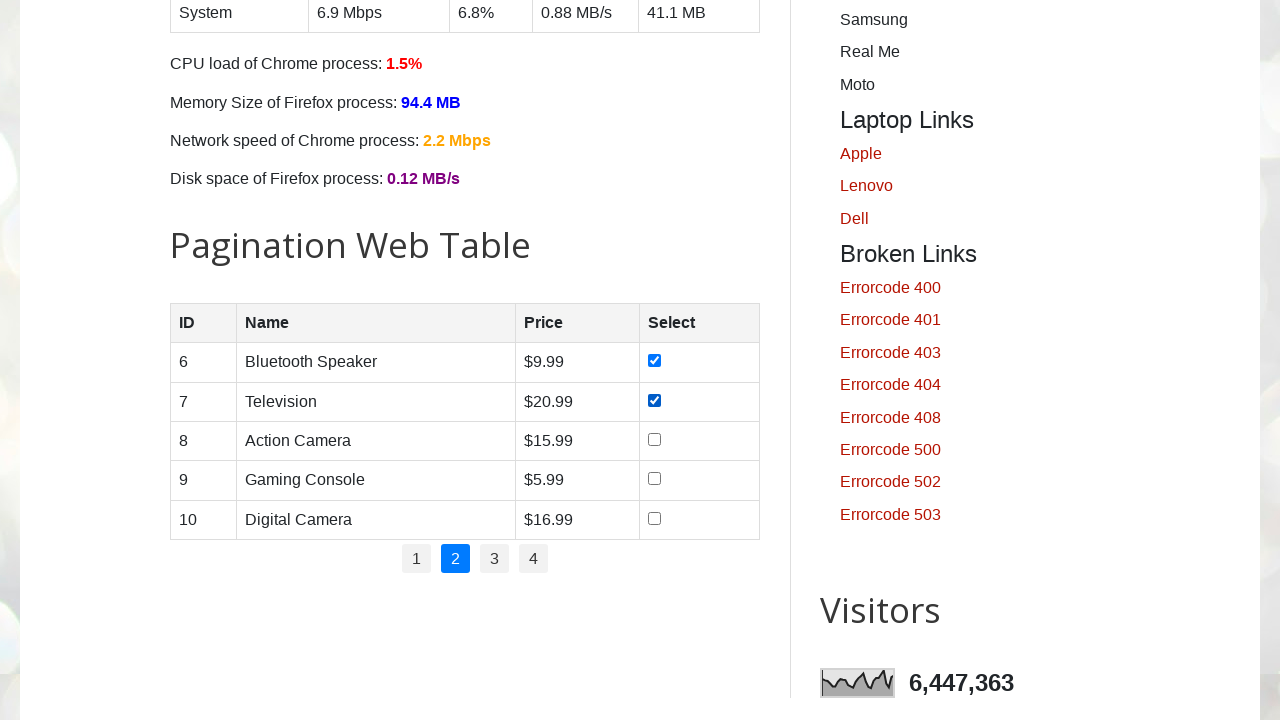

Waited for checkbox state to update for row 2 on page 2
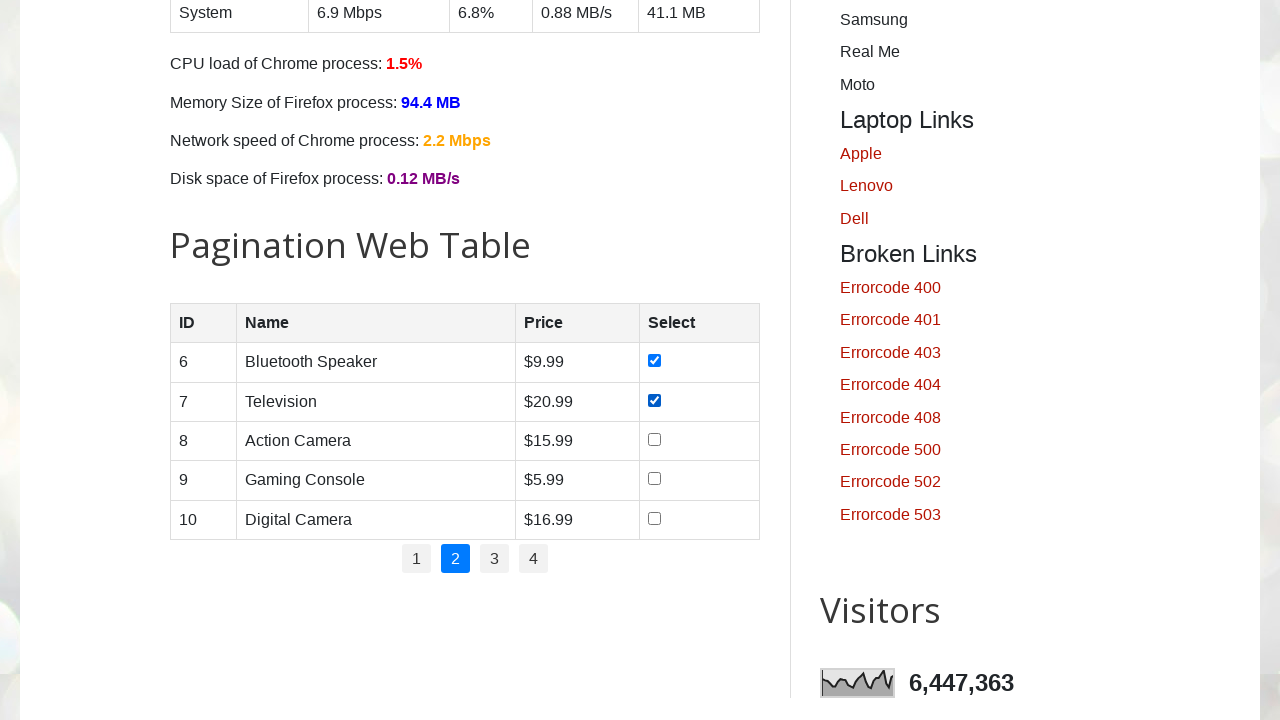

Clicked checkbox for row 3 on page 2 at (654, 439) on //table[@id='productTable']//tr[3]//td[4]//*[@type='checkbox']
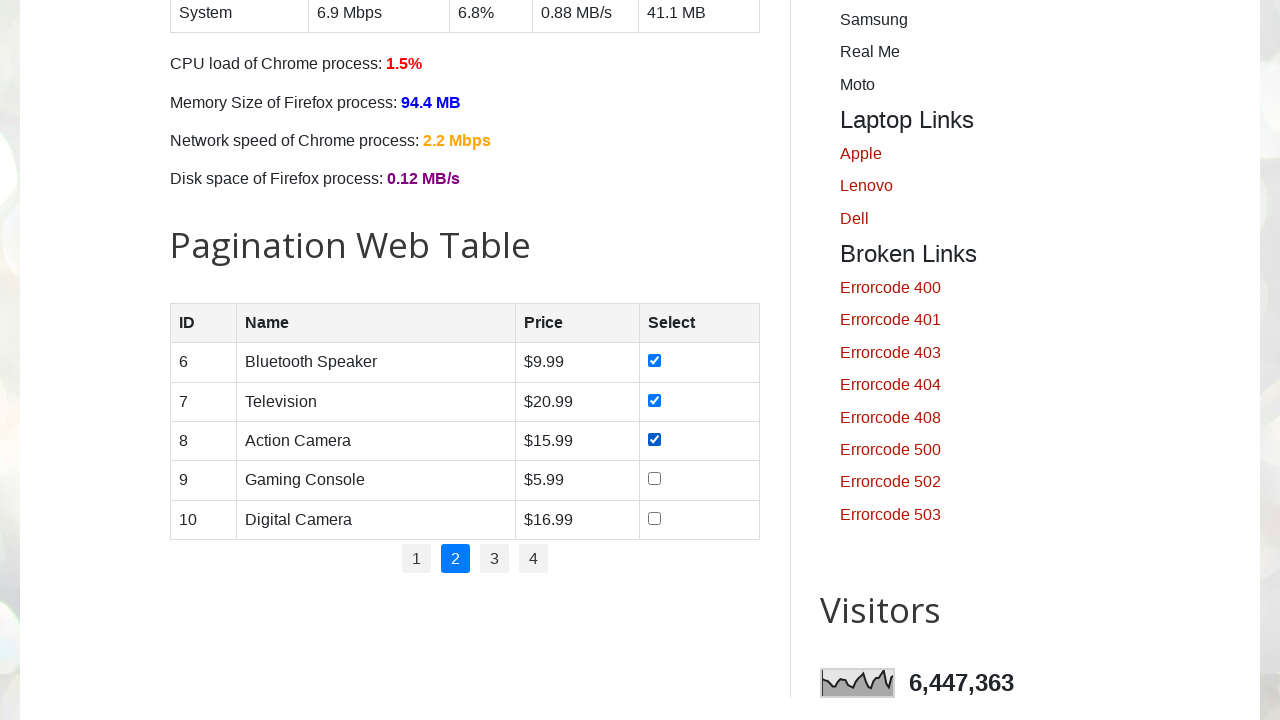

Waited for checkbox state to update for row 3 on page 2
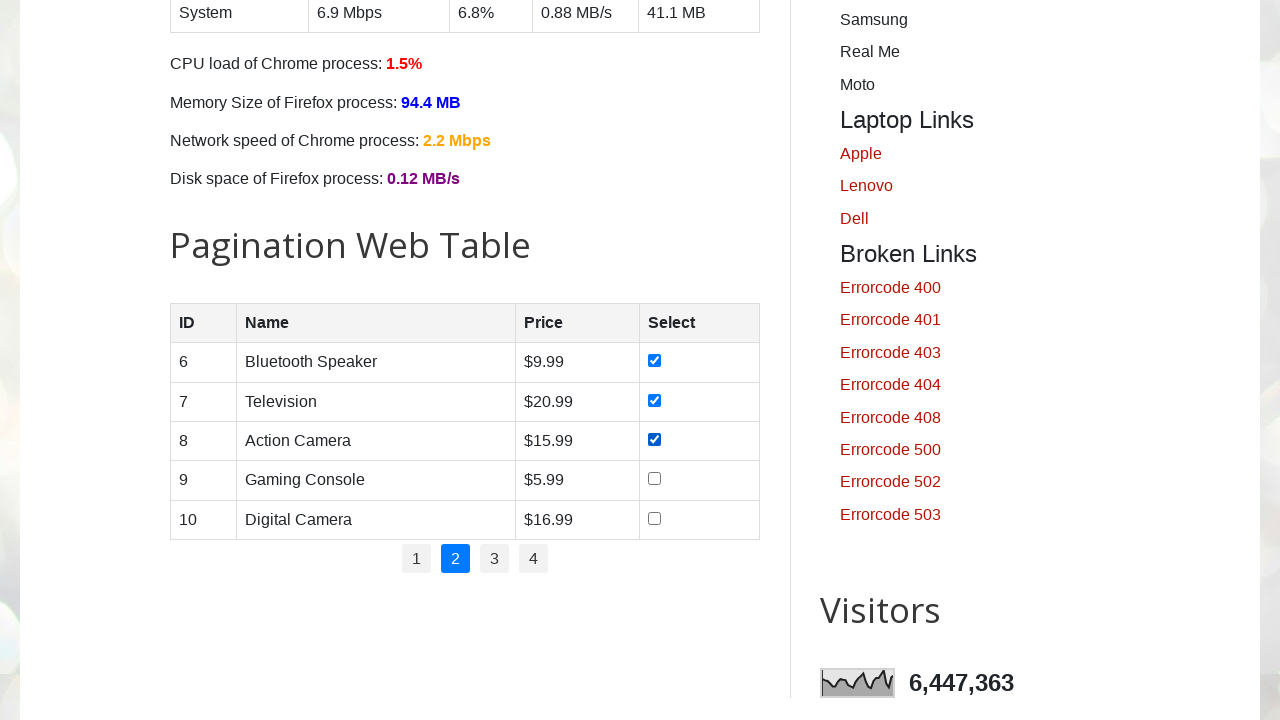

Clicked checkbox for row 4 on page 2 at (654, 479) on //table[@id='productTable']//tr[4]//td[4]//*[@type='checkbox']
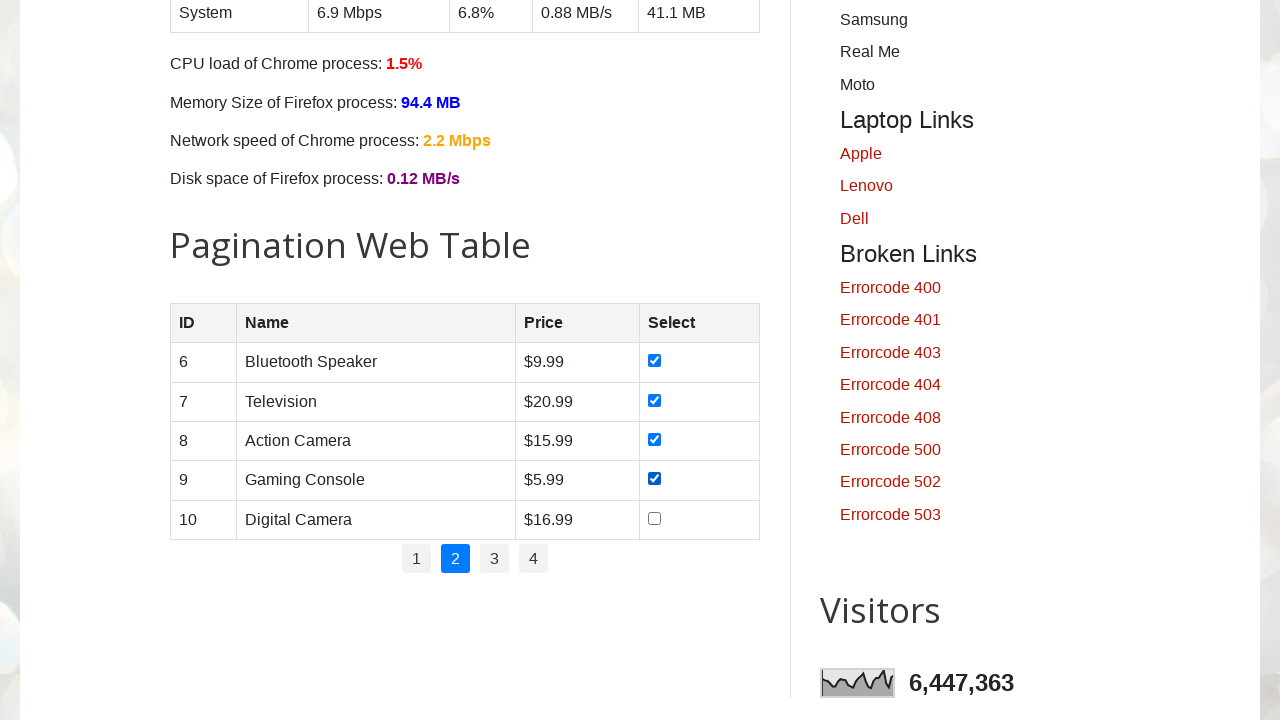

Waited for checkbox state to update for row 4 on page 2
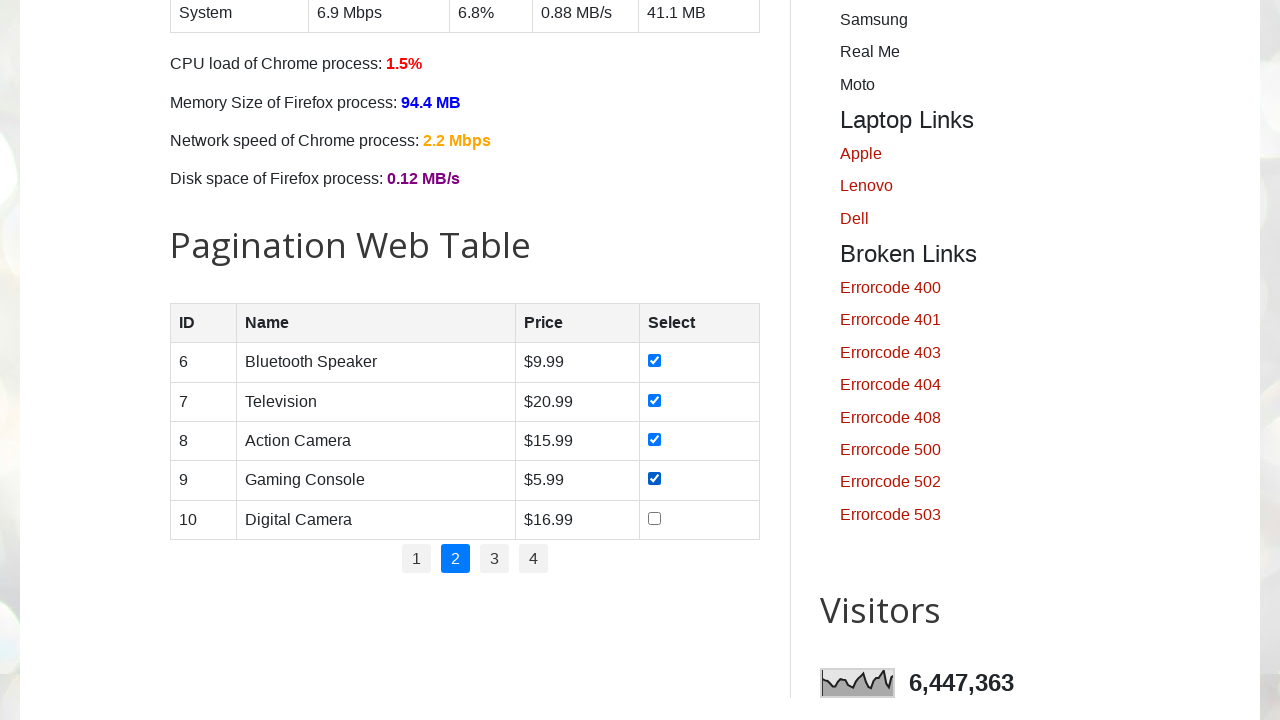

Clicked checkbox for row 5 on page 2 at (654, 518) on //table[@id='productTable']//tr[5]//td[4]//*[@type='checkbox']
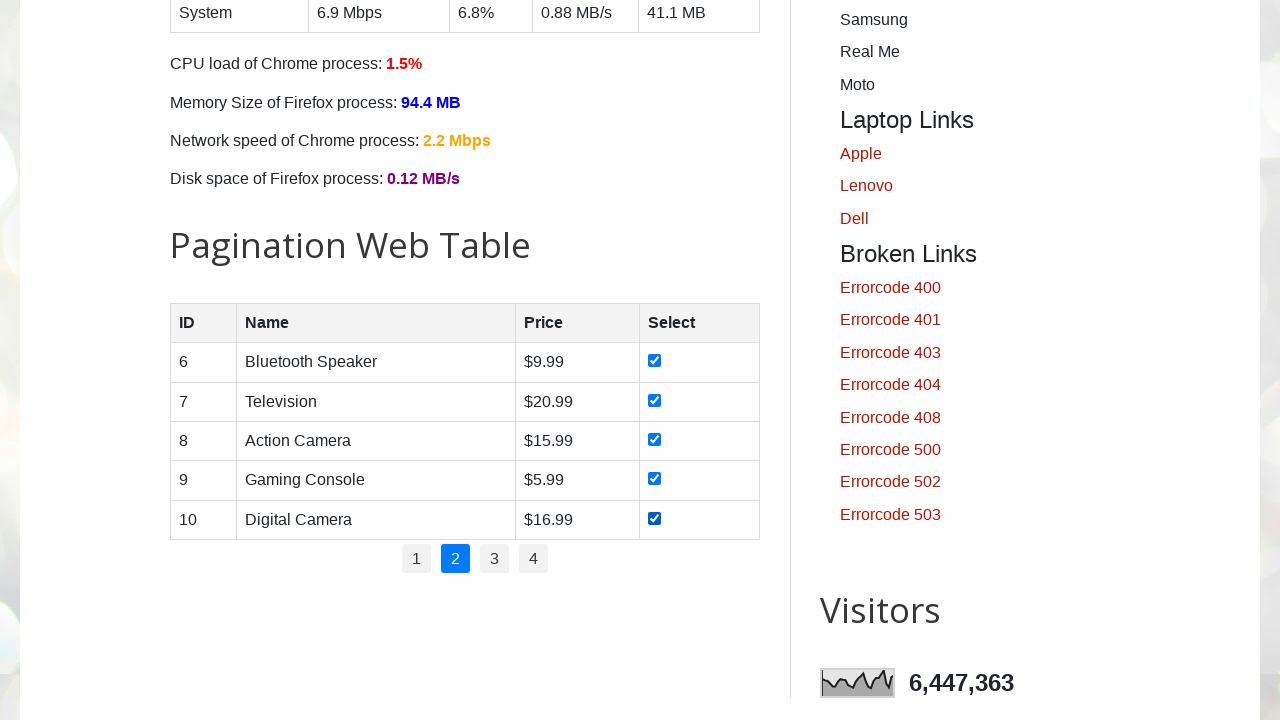

Waited for checkbox state to update for row 5 on page 2
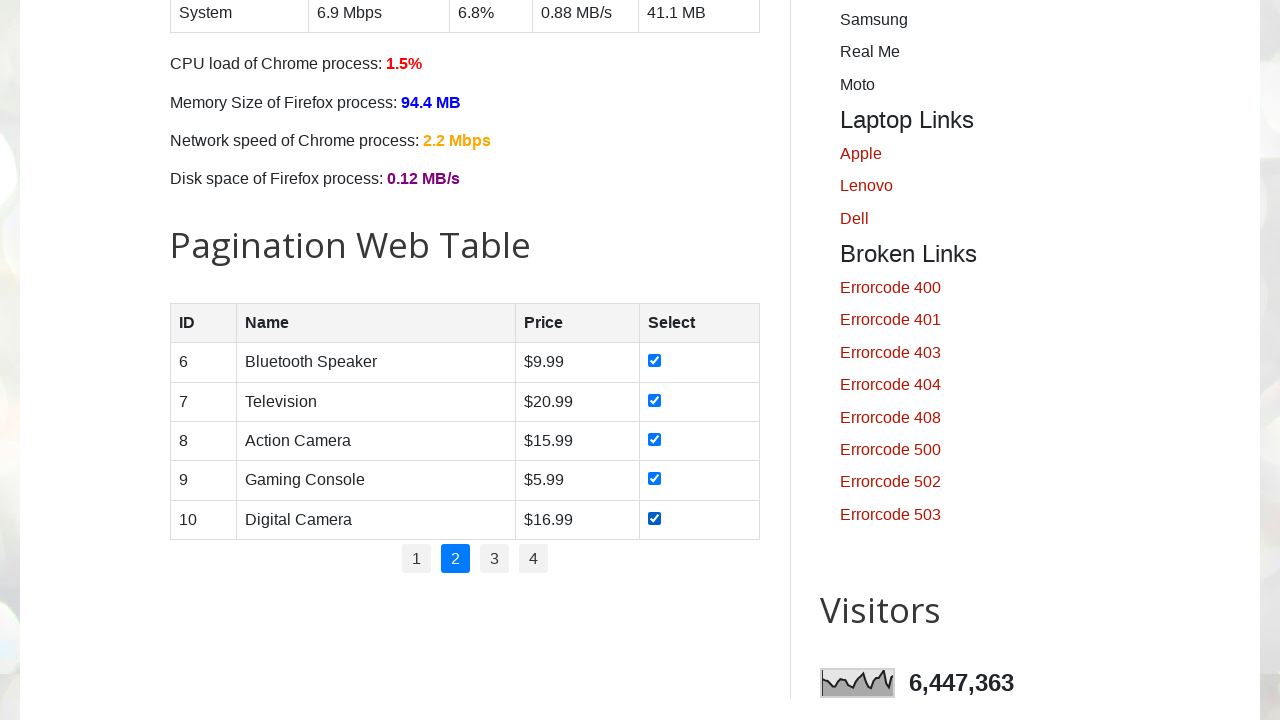

Clicked pagination link for page 3 at (494, 559) on //ul[@id='pagination']//li[3]
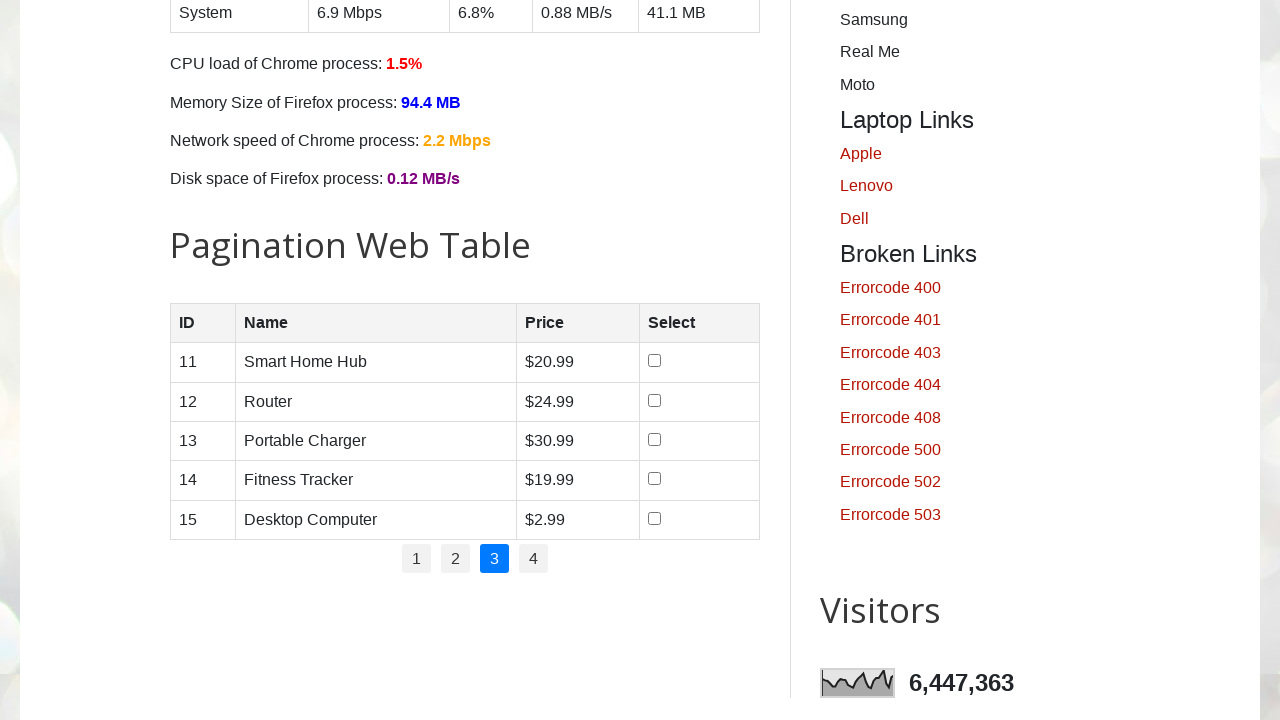

Waited for table to update on page 3
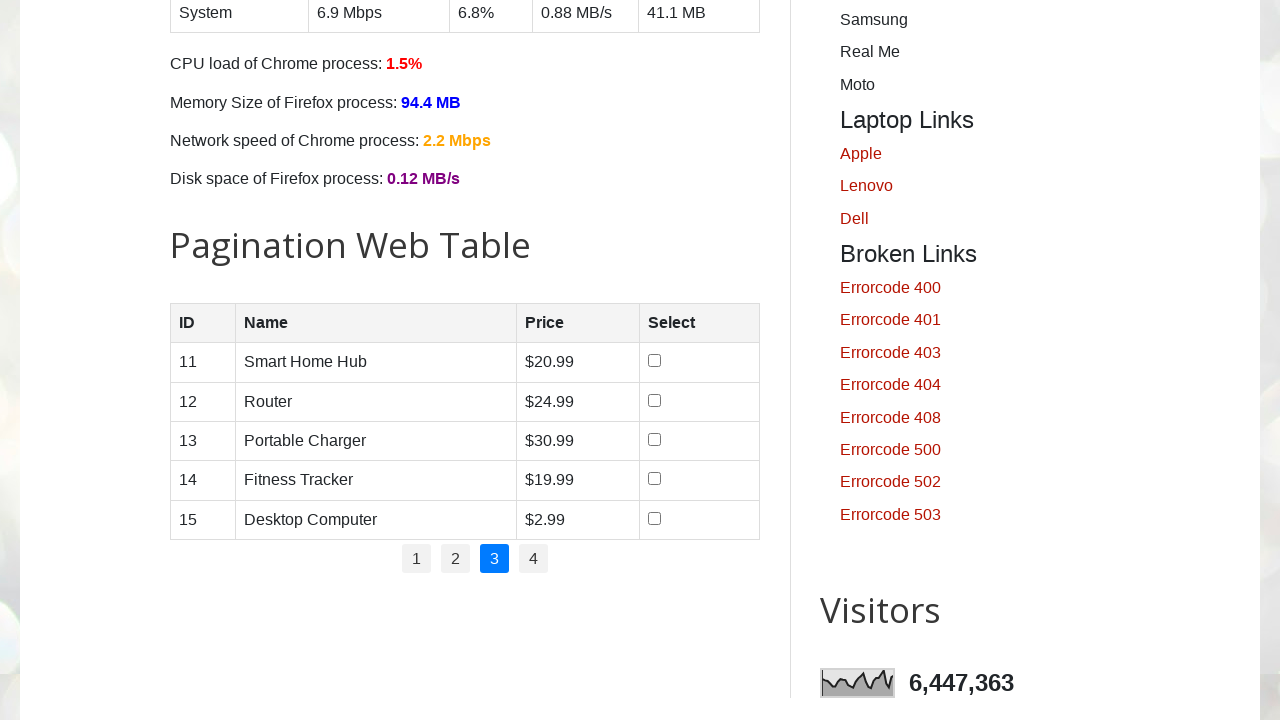

Retrieved row count (5 rows) for page 3
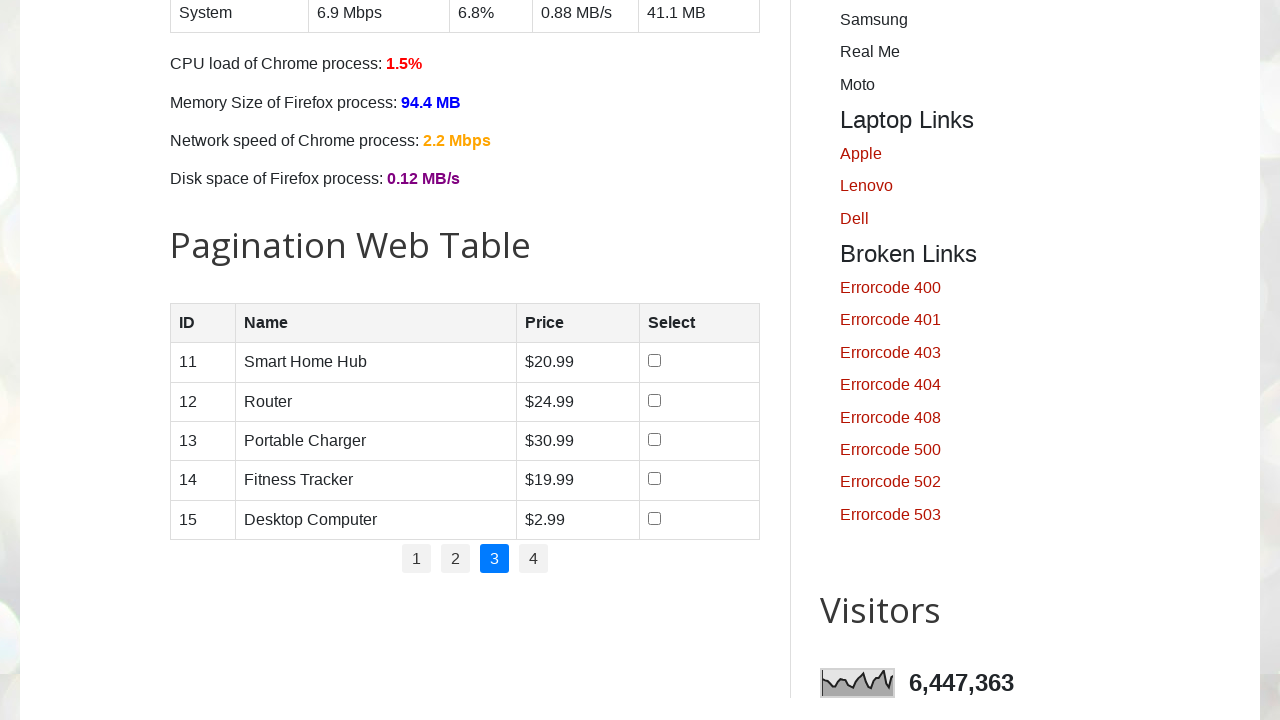

Clicked checkbox for row 1 on page 3 at (655, 361) on //table[@id='productTable']//tr[1]//td[4]//*[@type='checkbox']
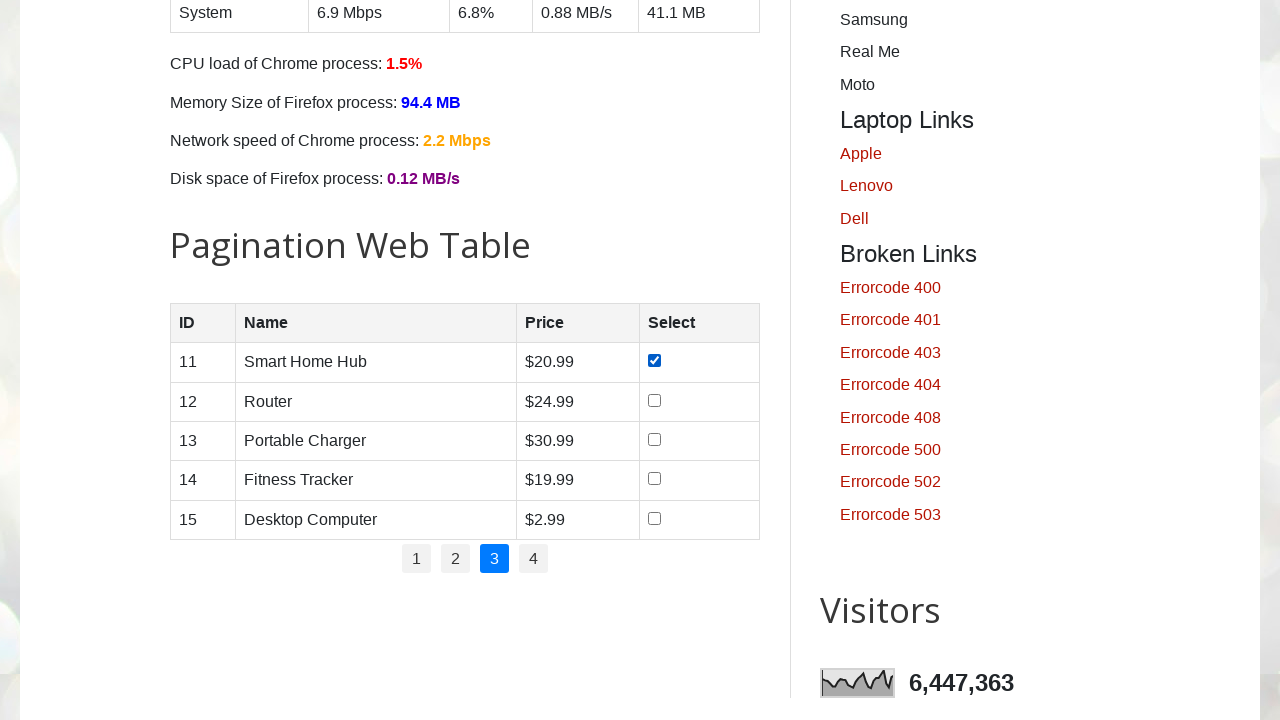

Waited for checkbox state to update for row 1 on page 3
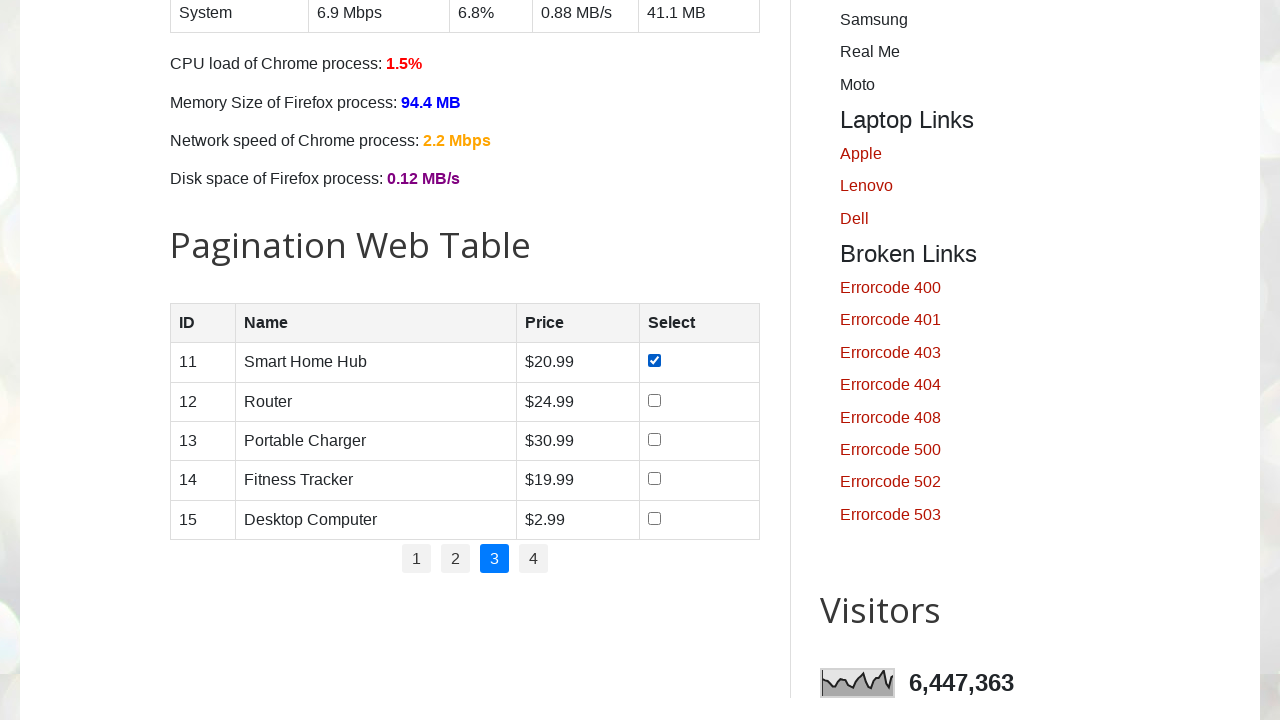

Clicked checkbox for row 2 on page 3 at (655, 400) on //table[@id='productTable']//tr[2]//td[4]//*[@type='checkbox']
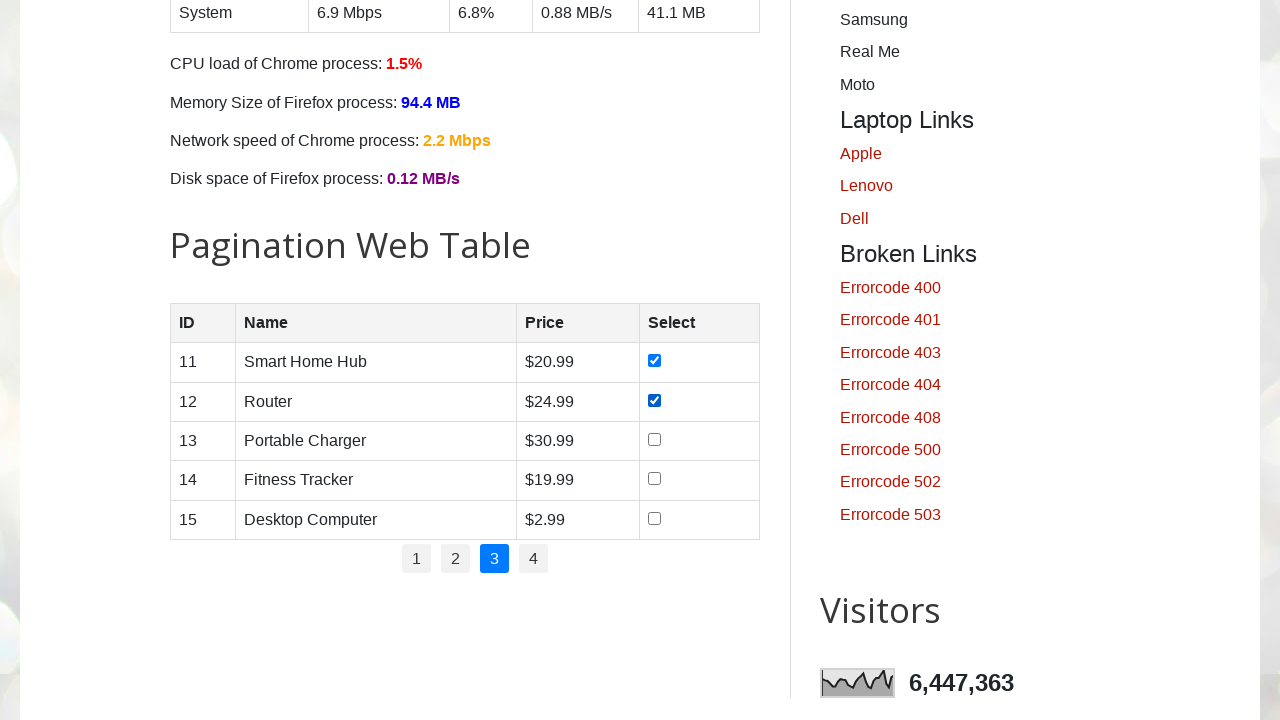

Waited for checkbox state to update for row 2 on page 3
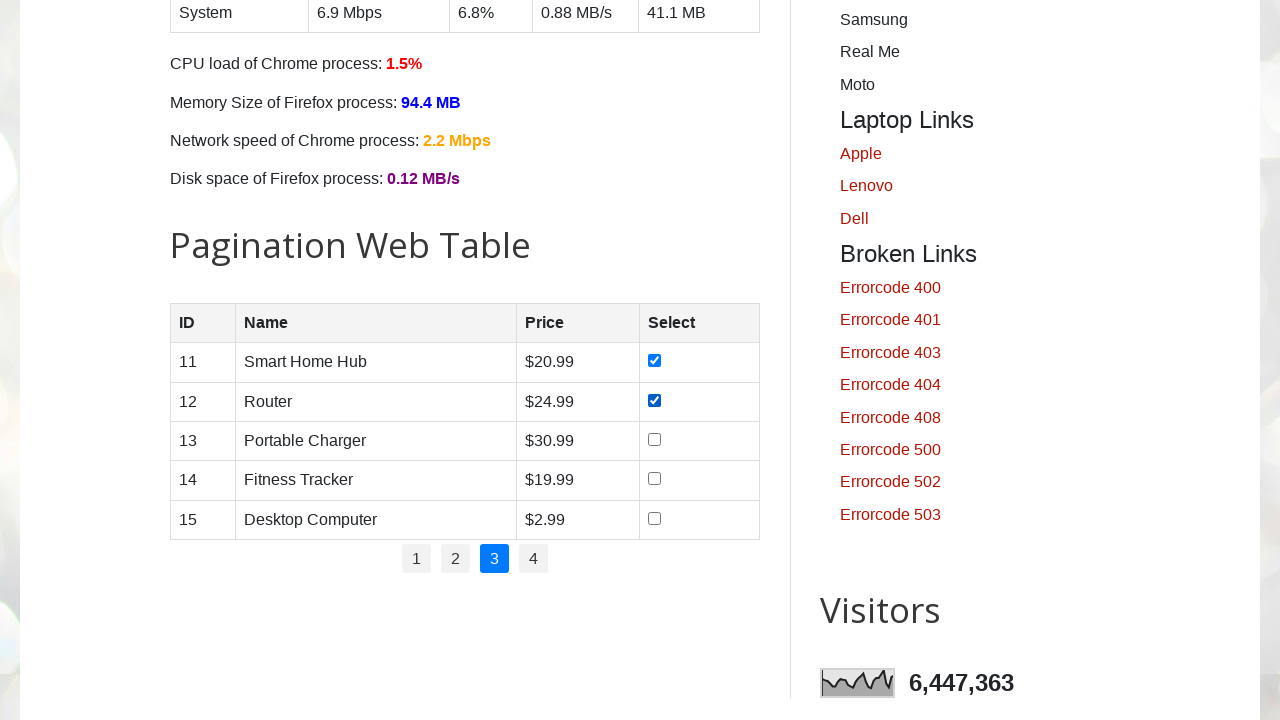

Clicked checkbox for row 3 on page 3 at (655, 439) on //table[@id='productTable']//tr[3]//td[4]//*[@type='checkbox']
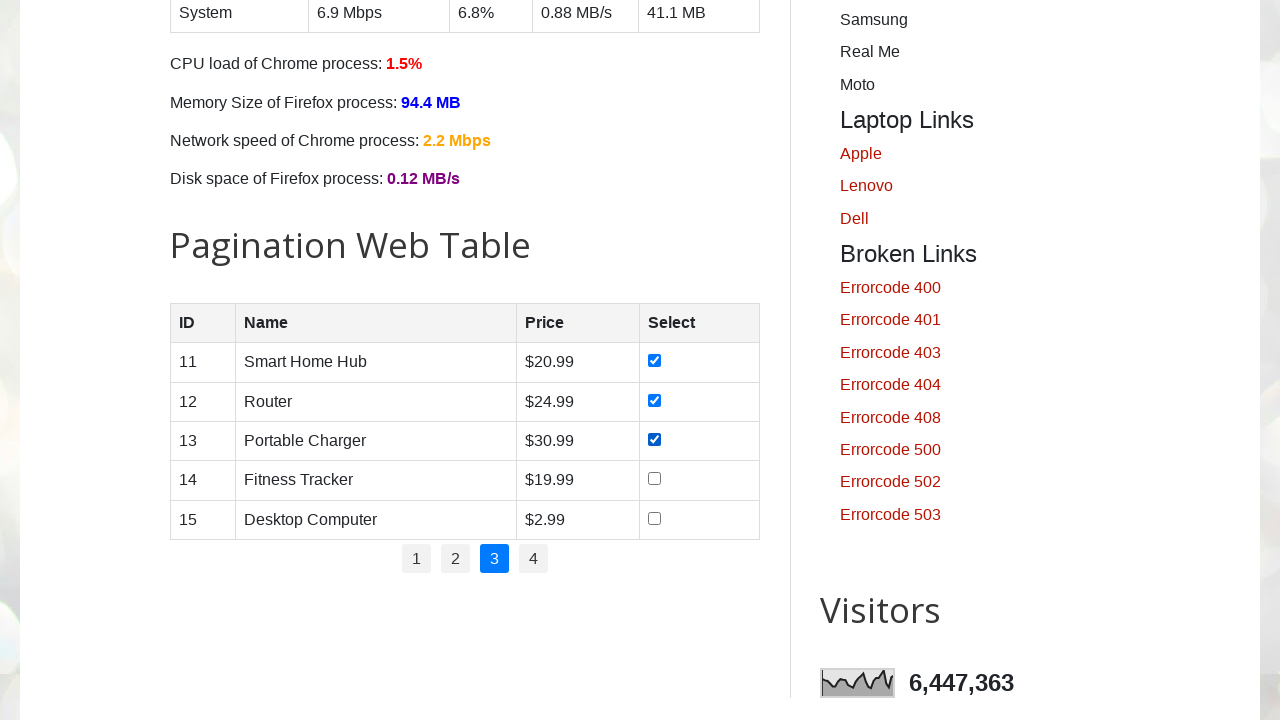

Waited for checkbox state to update for row 3 on page 3
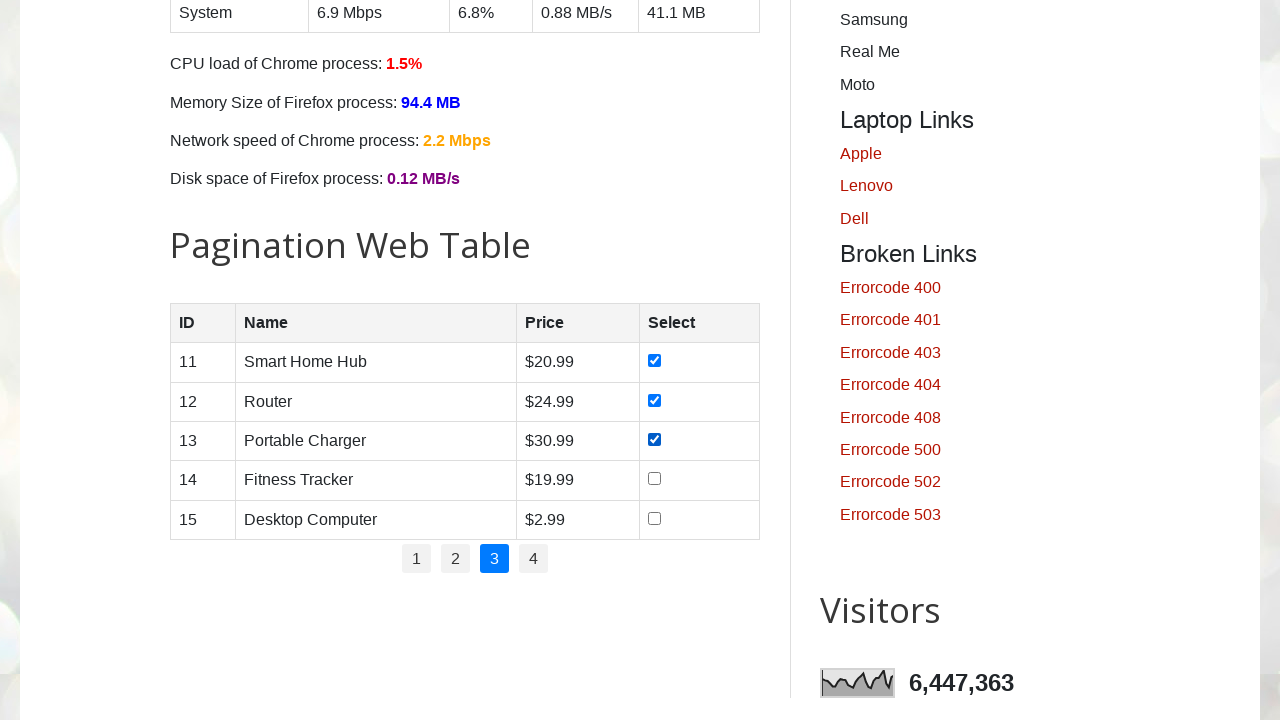

Clicked checkbox for row 4 on page 3 at (655, 479) on //table[@id='productTable']//tr[4]//td[4]//*[@type='checkbox']
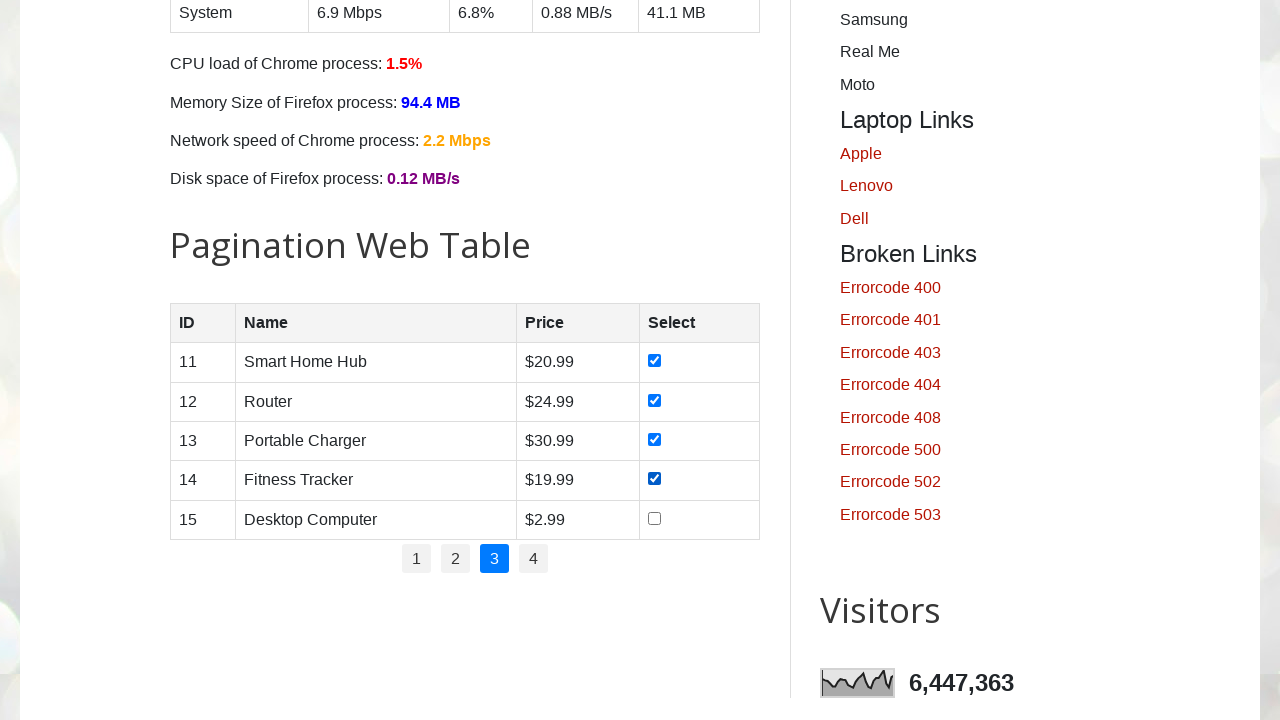

Waited for checkbox state to update for row 4 on page 3
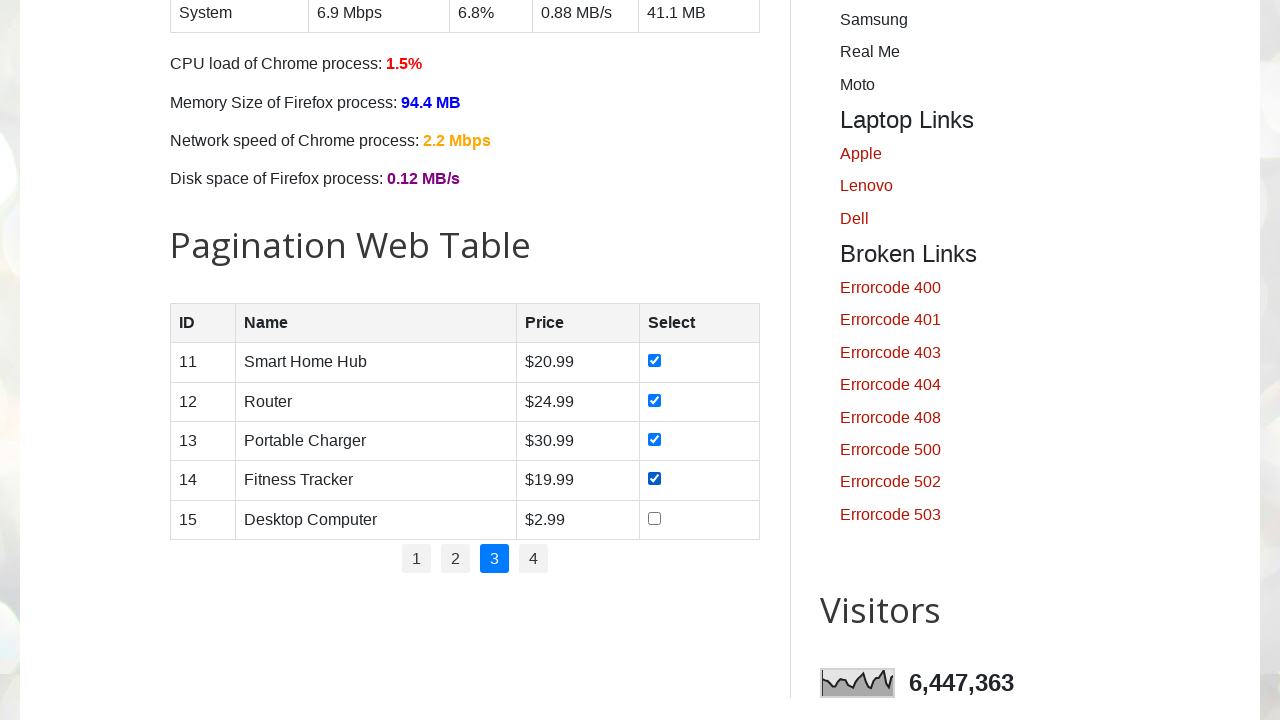

Clicked checkbox for row 5 on page 3 at (655, 518) on //table[@id='productTable']//tr[5]//td[4]//*[@type='checkbox']
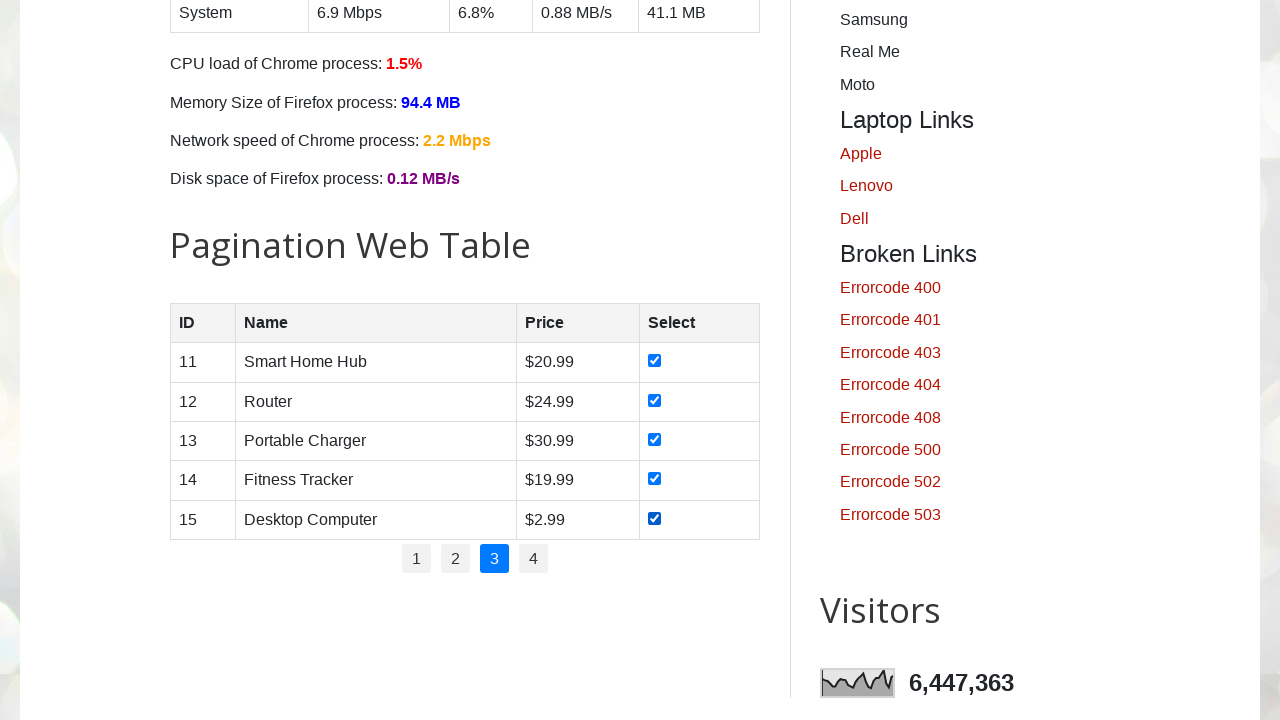

Waited for checkbox state to update for row 5 on page 3
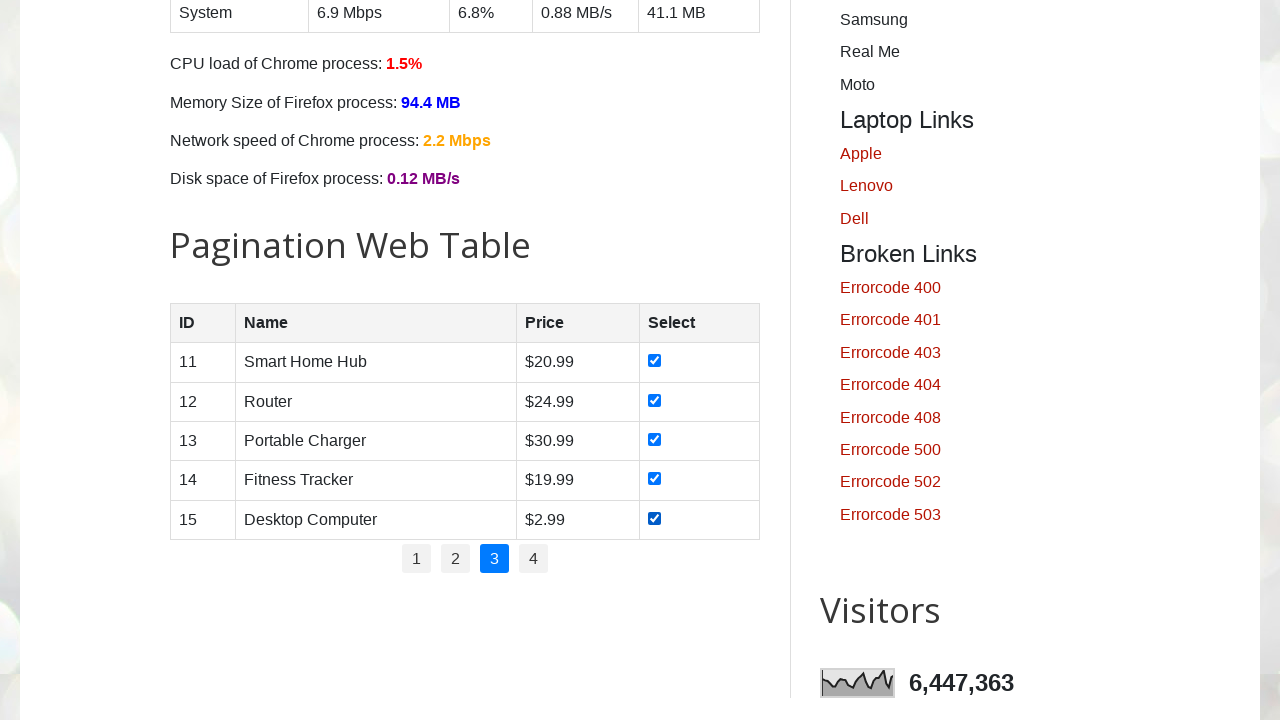

Clicked pagination link for page 4 at (534, 559) on //ul[@id='pagination']//li[4]
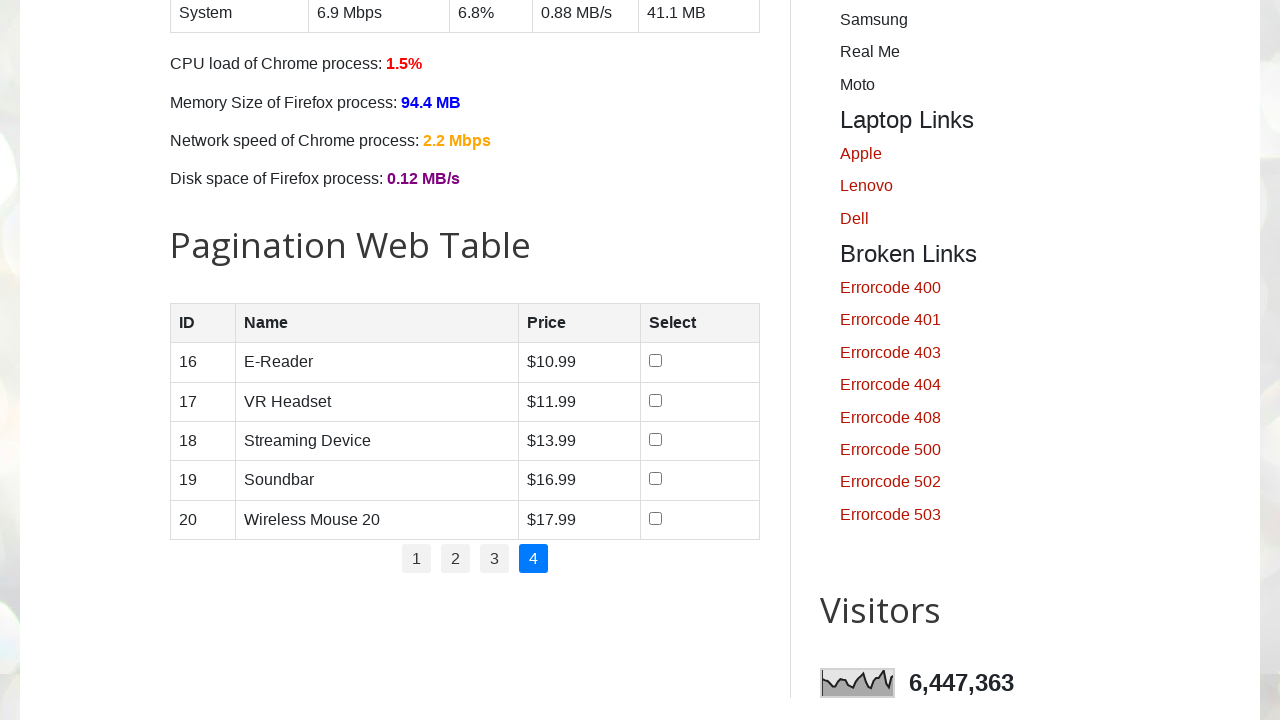

Waited for table to update on page 4
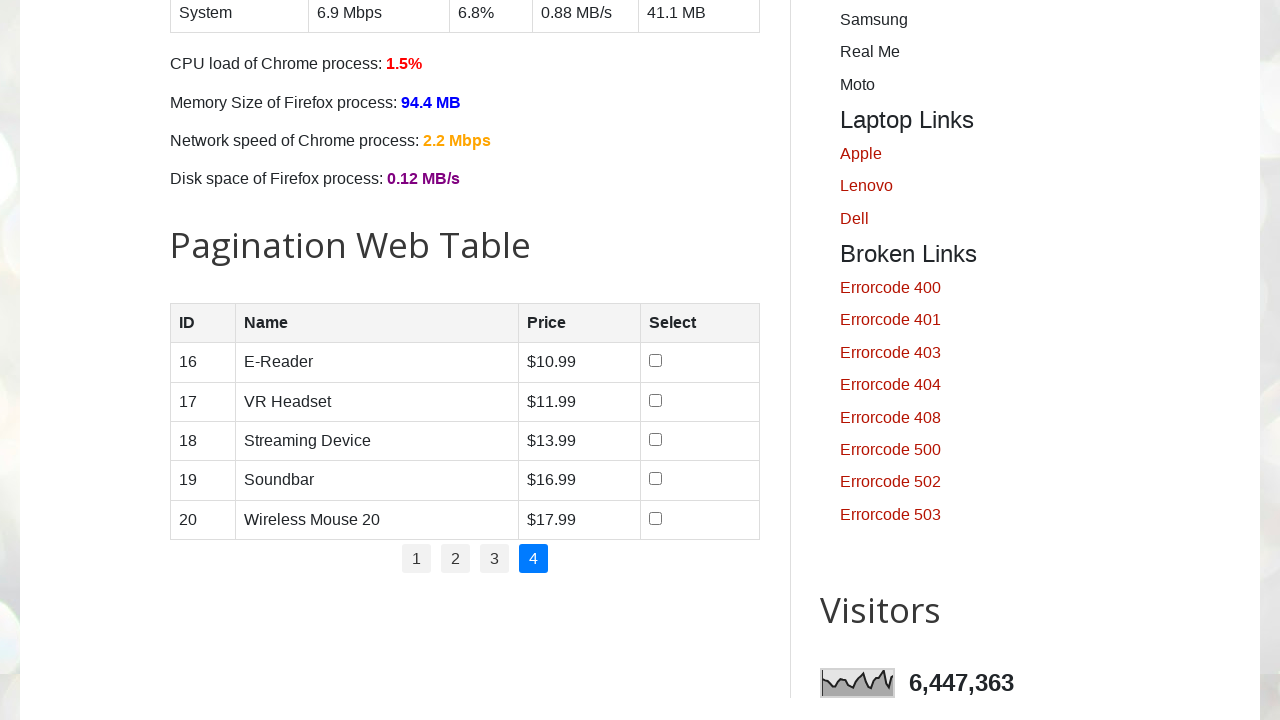

Retrieved row count (5 rows) for page 4
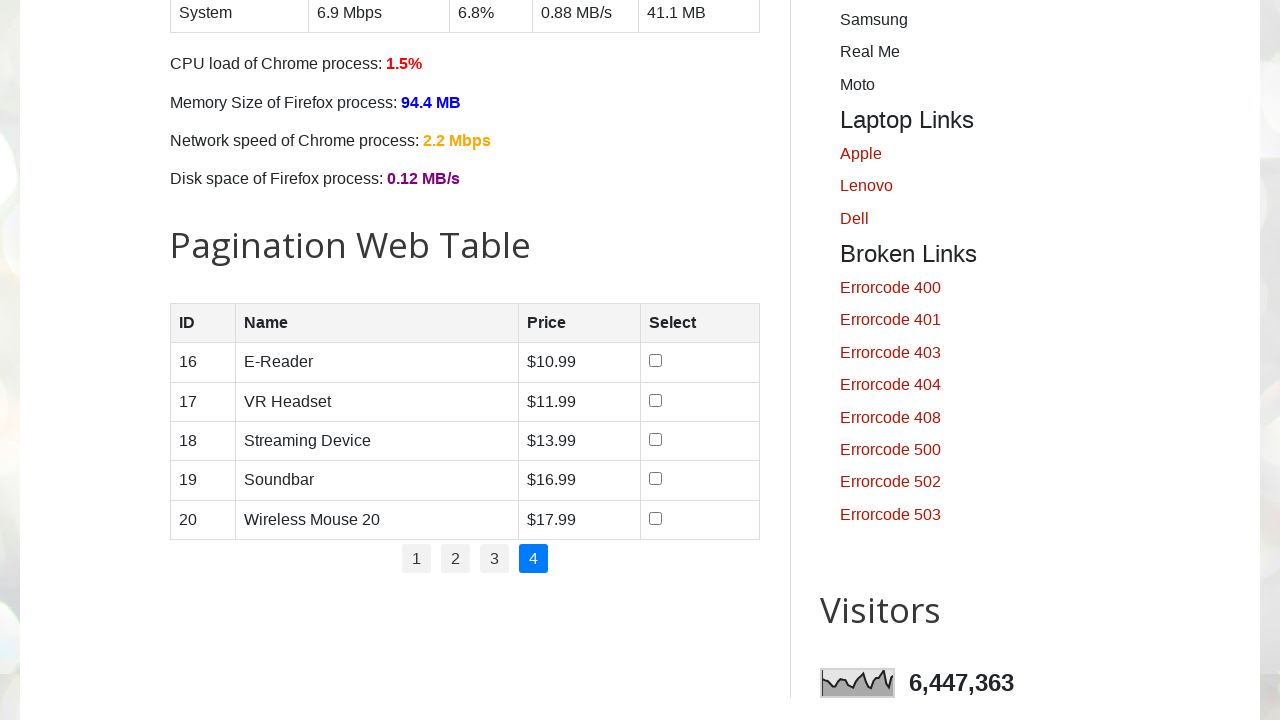

Clicked checkbox for row 1 on page 4 at (656, 361) on //table[@id='productTable']//tr[1]//td[4]//*[@type='checkbox']
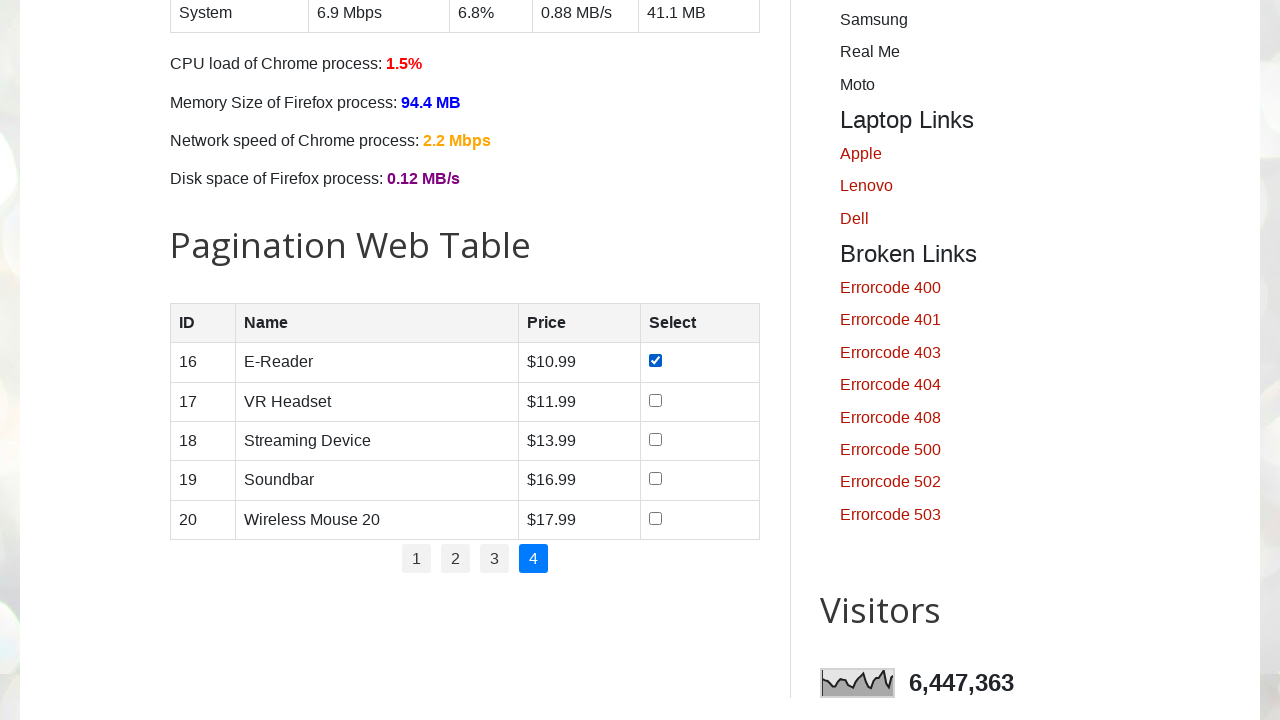

Waited for checkbox state to update for row 1 on page 4
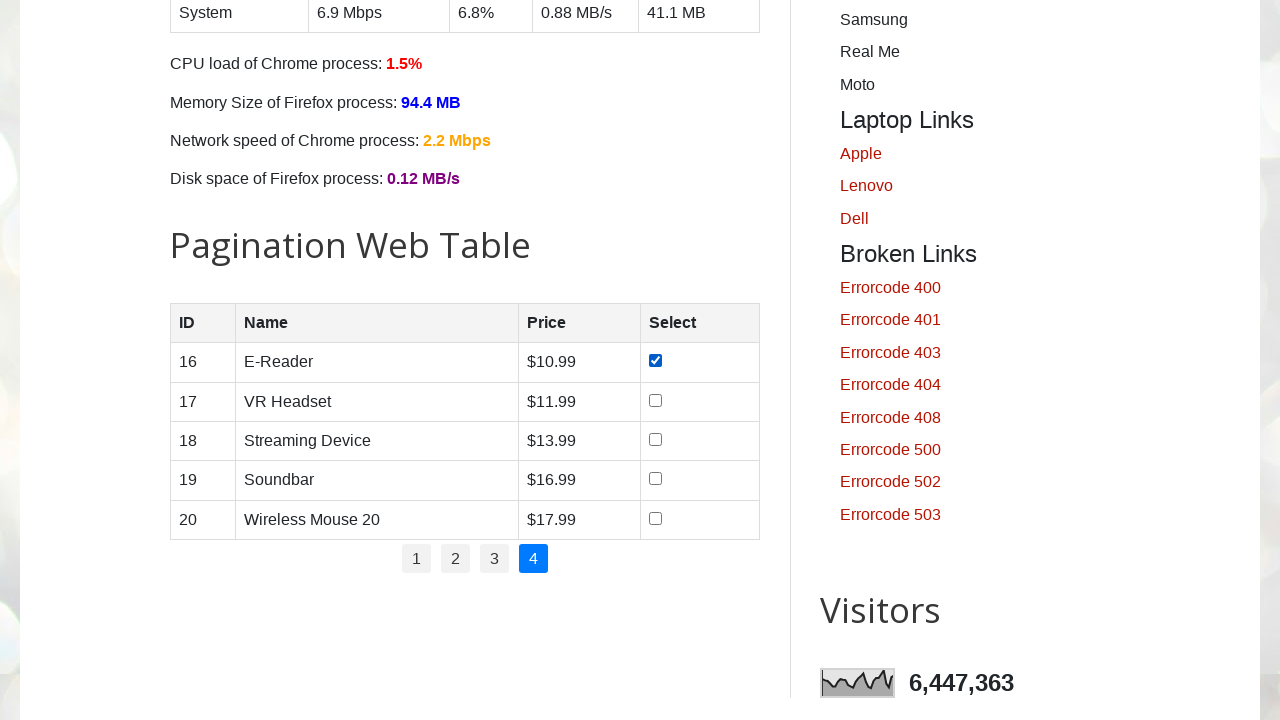

Clicked checkbox for row 2 on page 4 at (656, 400) on //table[@id='productTable']//tr[2]//td[4]//*[@type='checkbox']
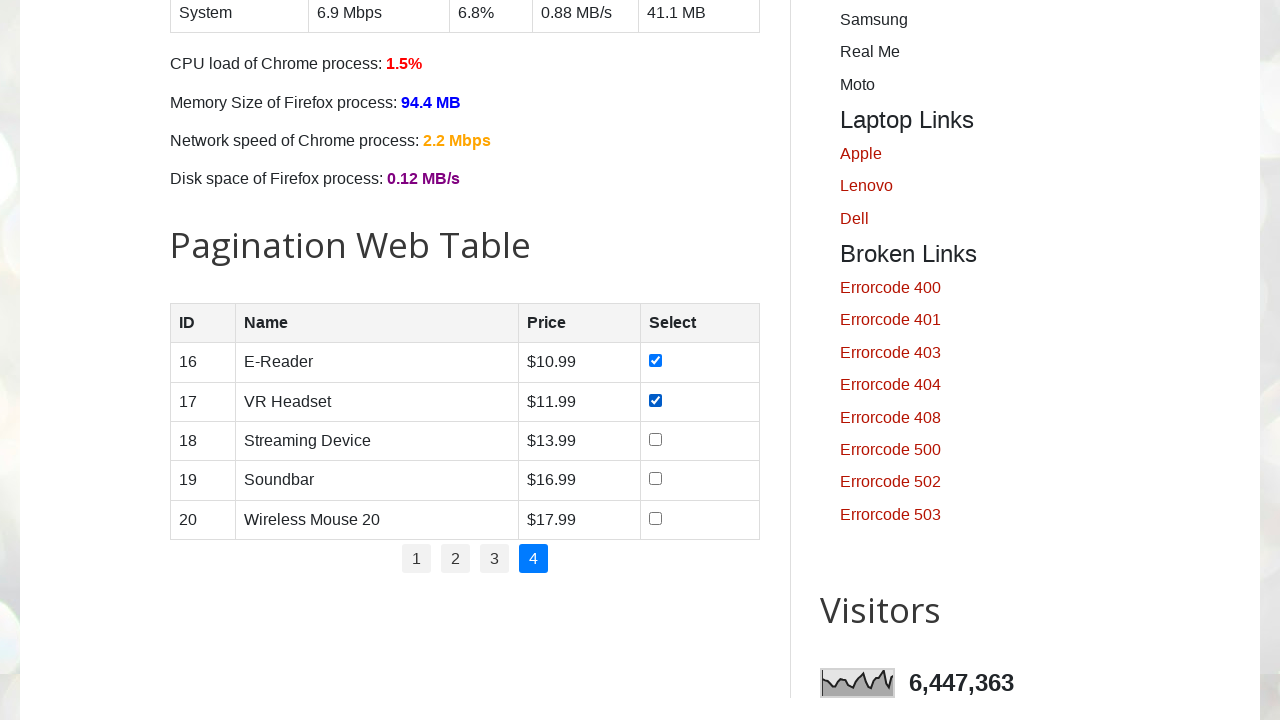

Waited for checkbox state to update for row 2 on page 4
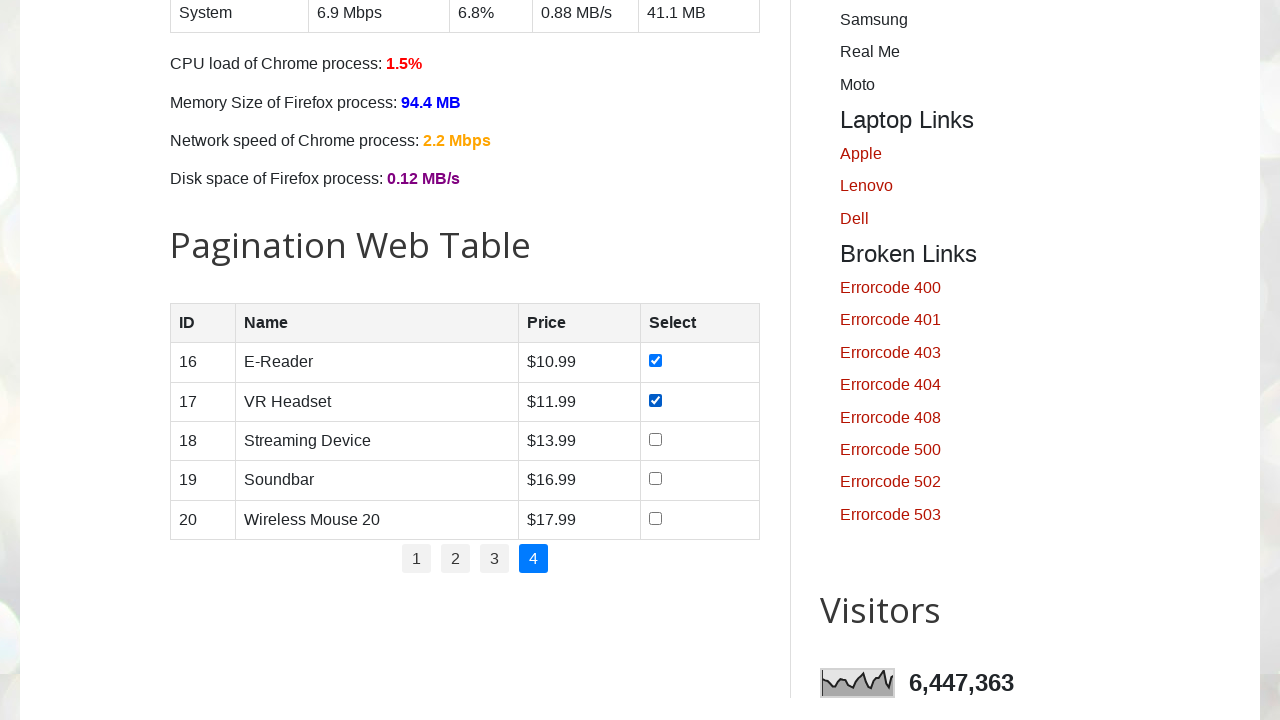

Clicked checkbox for row 3 on page 4 at (656, 439) on //table[@id='productTable']//tr[3]//td[4]//*[@type='checkbox']
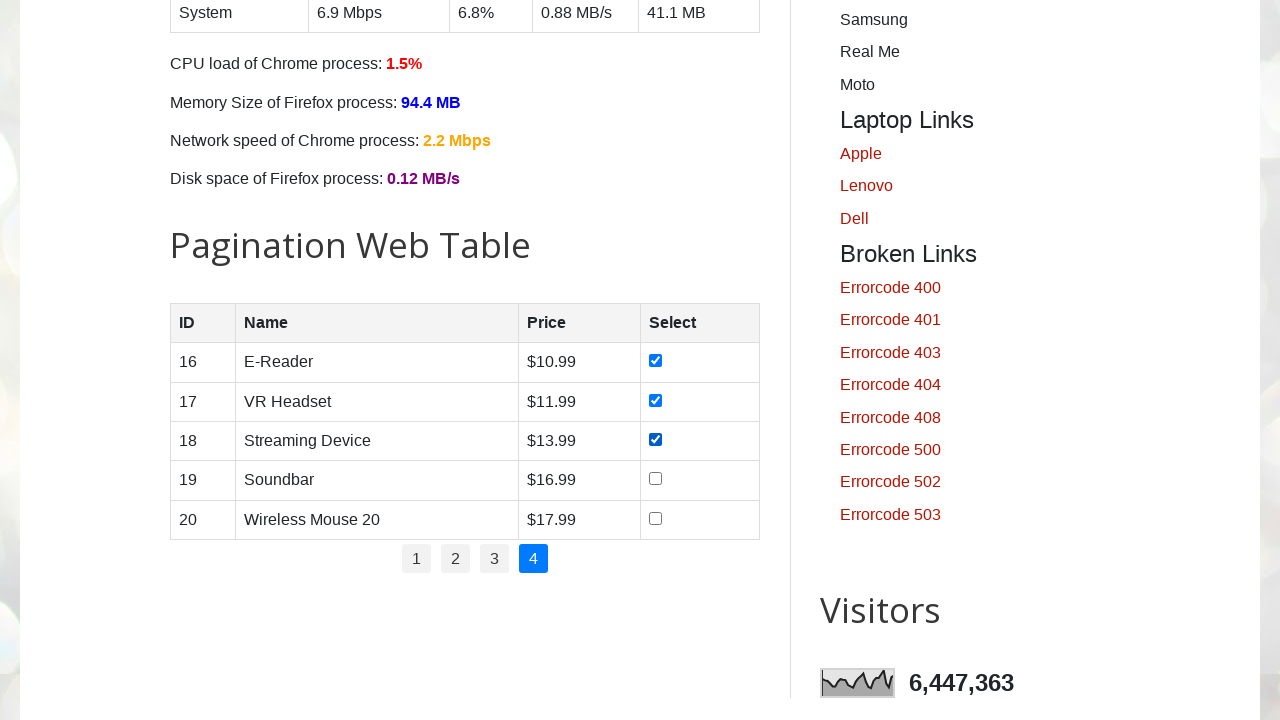

Waited for checkbox state to update for row 3 on page 4
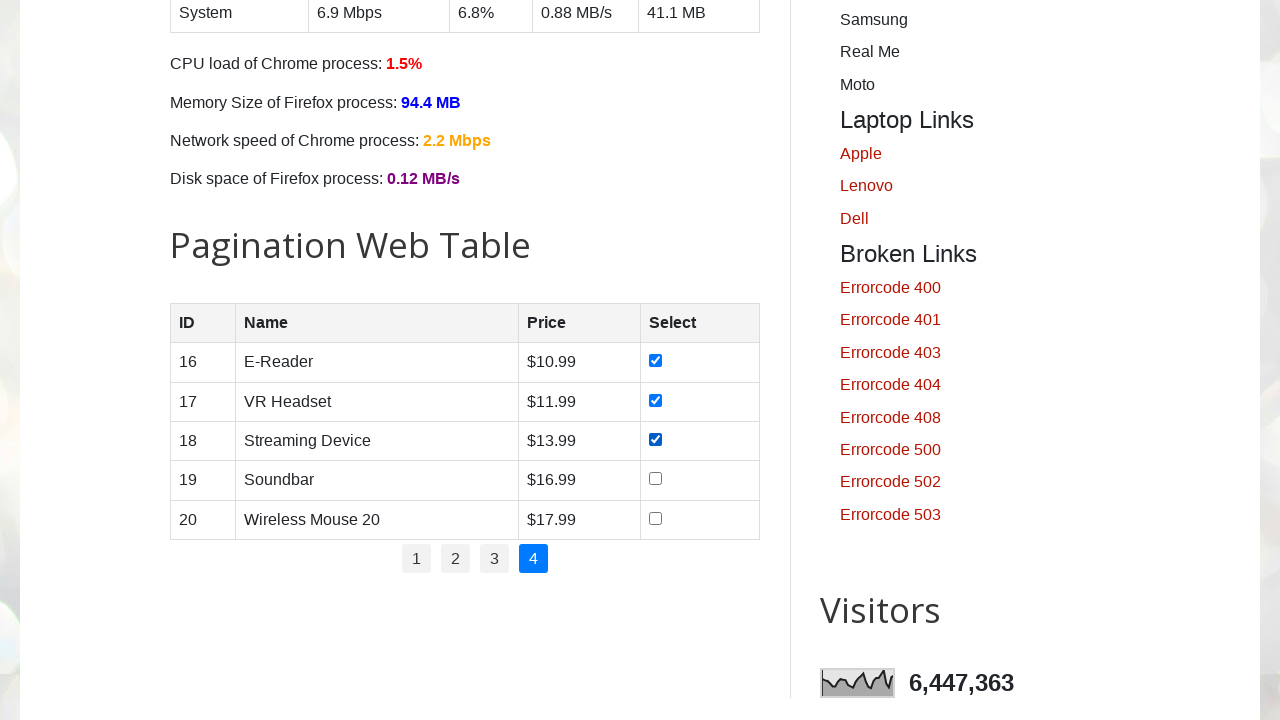

Clicked checkbox for row 4 on page 4 at (656, 479) on //table[@id='productTable']//tr[4]//td[4]//*[@type='checkbox']
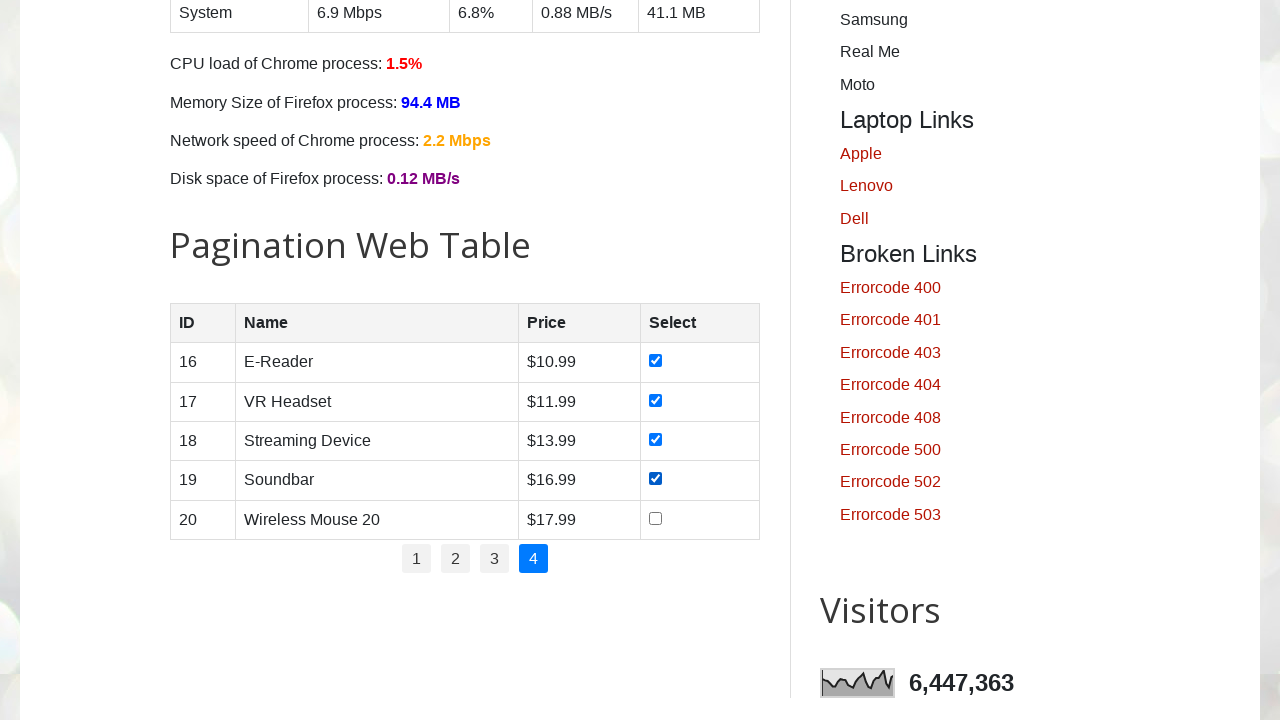

Waited for checkbox state to update for row 4 on page 4
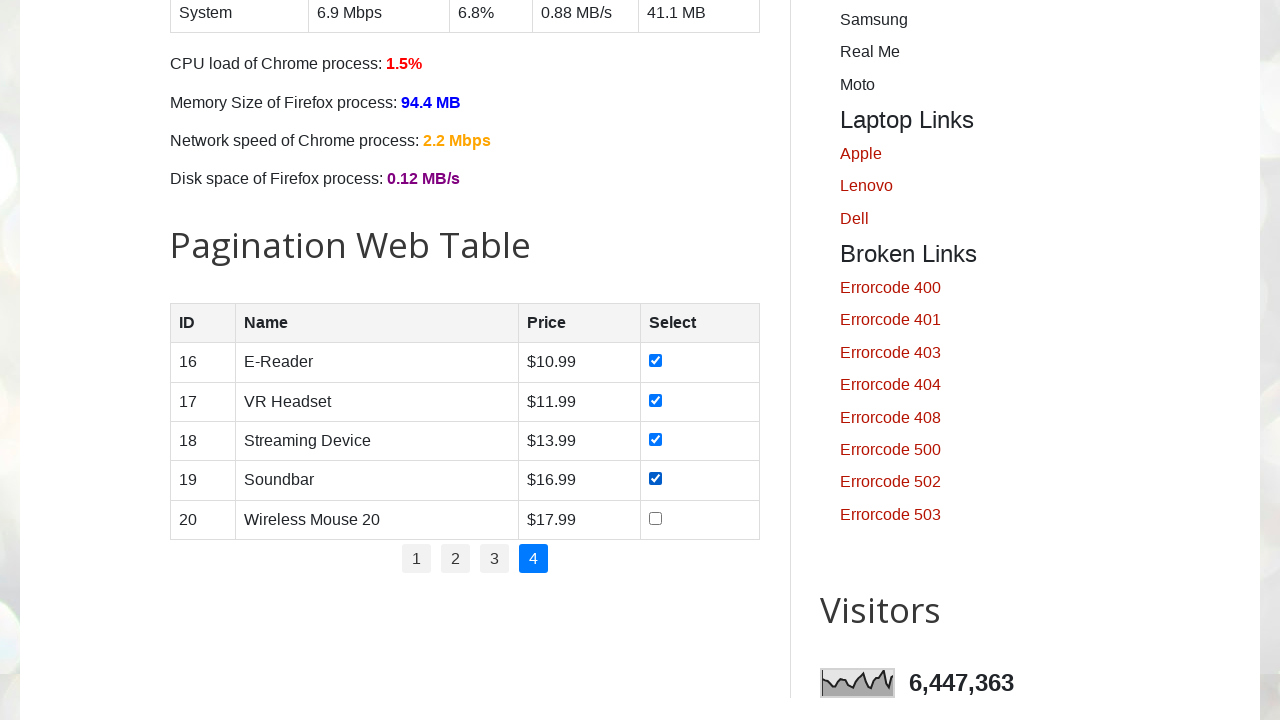

Clicked checkbox for row 5 on page 4 at (656, 518) on //table[@id='productTable']//tr[5]//td[4]//*[@type='checkbox']
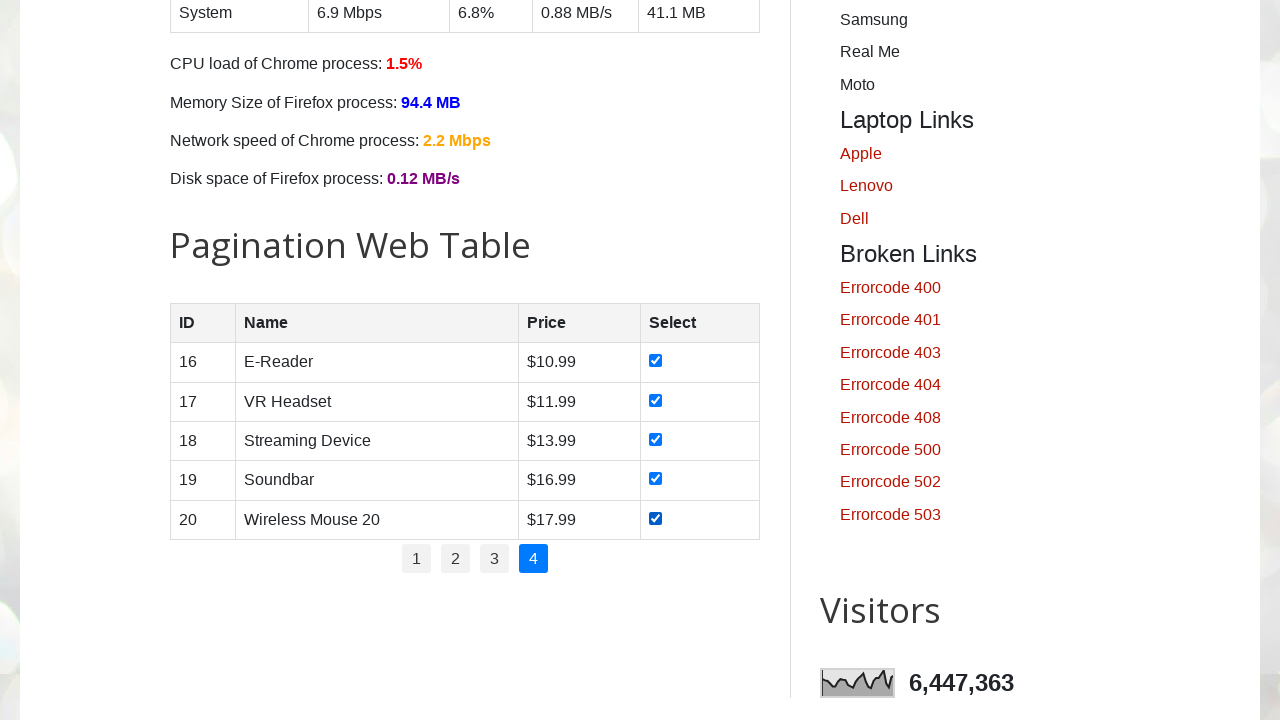

Waited for checkbox state to update for row 5 on page 4
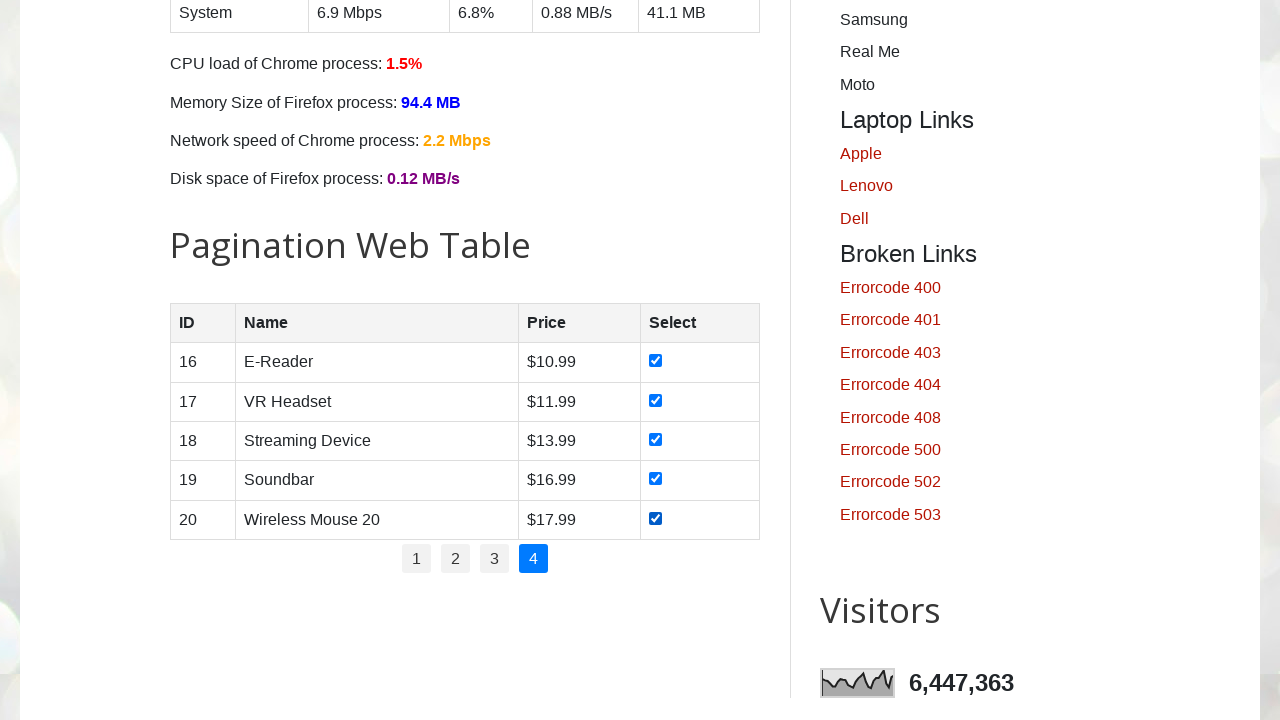

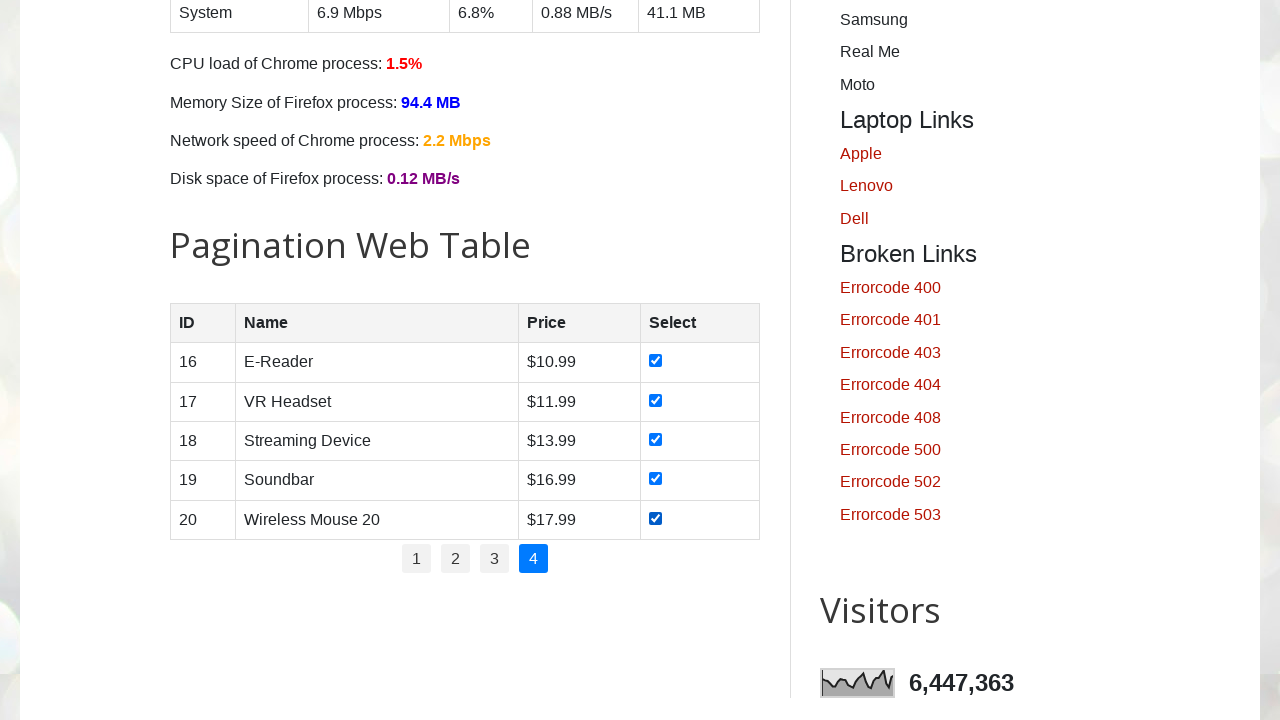